Tests a user registration flow on a demo automation testing site by filling out email for signup, then completing a registration form with personal details including name, address, email, phone, gender selection, hobby checkboxes, and skill selection.

Starting URL: https://demo.automationtesting.in/Index.html

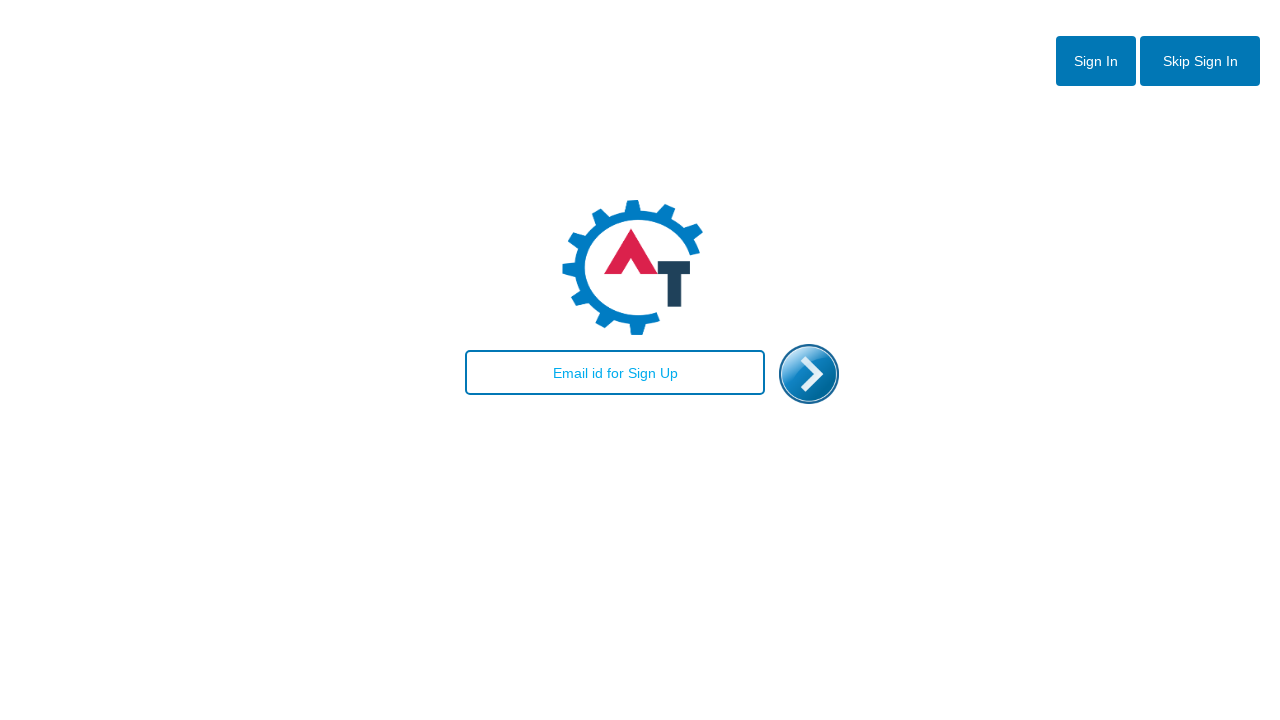

Set viewport size to 1920x1080
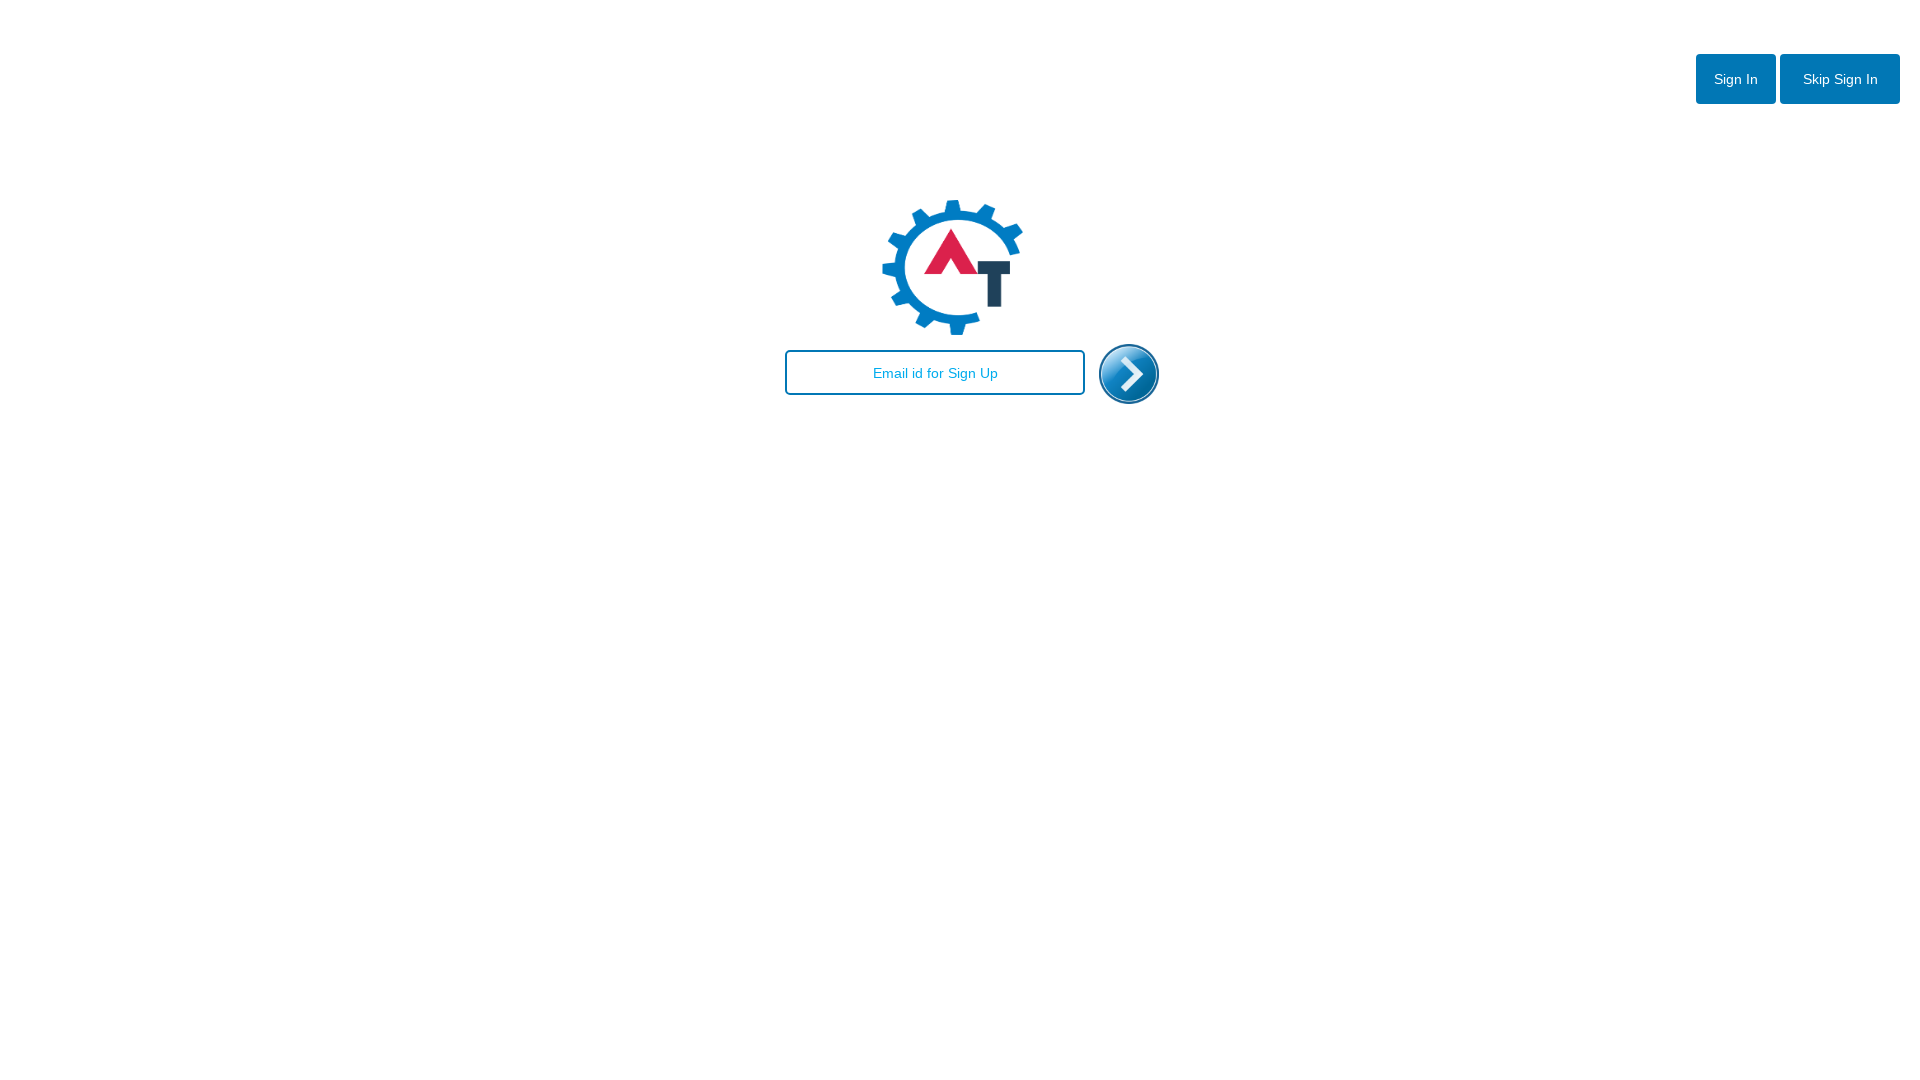

Filled email field with testuser2024@gmail.com on #email
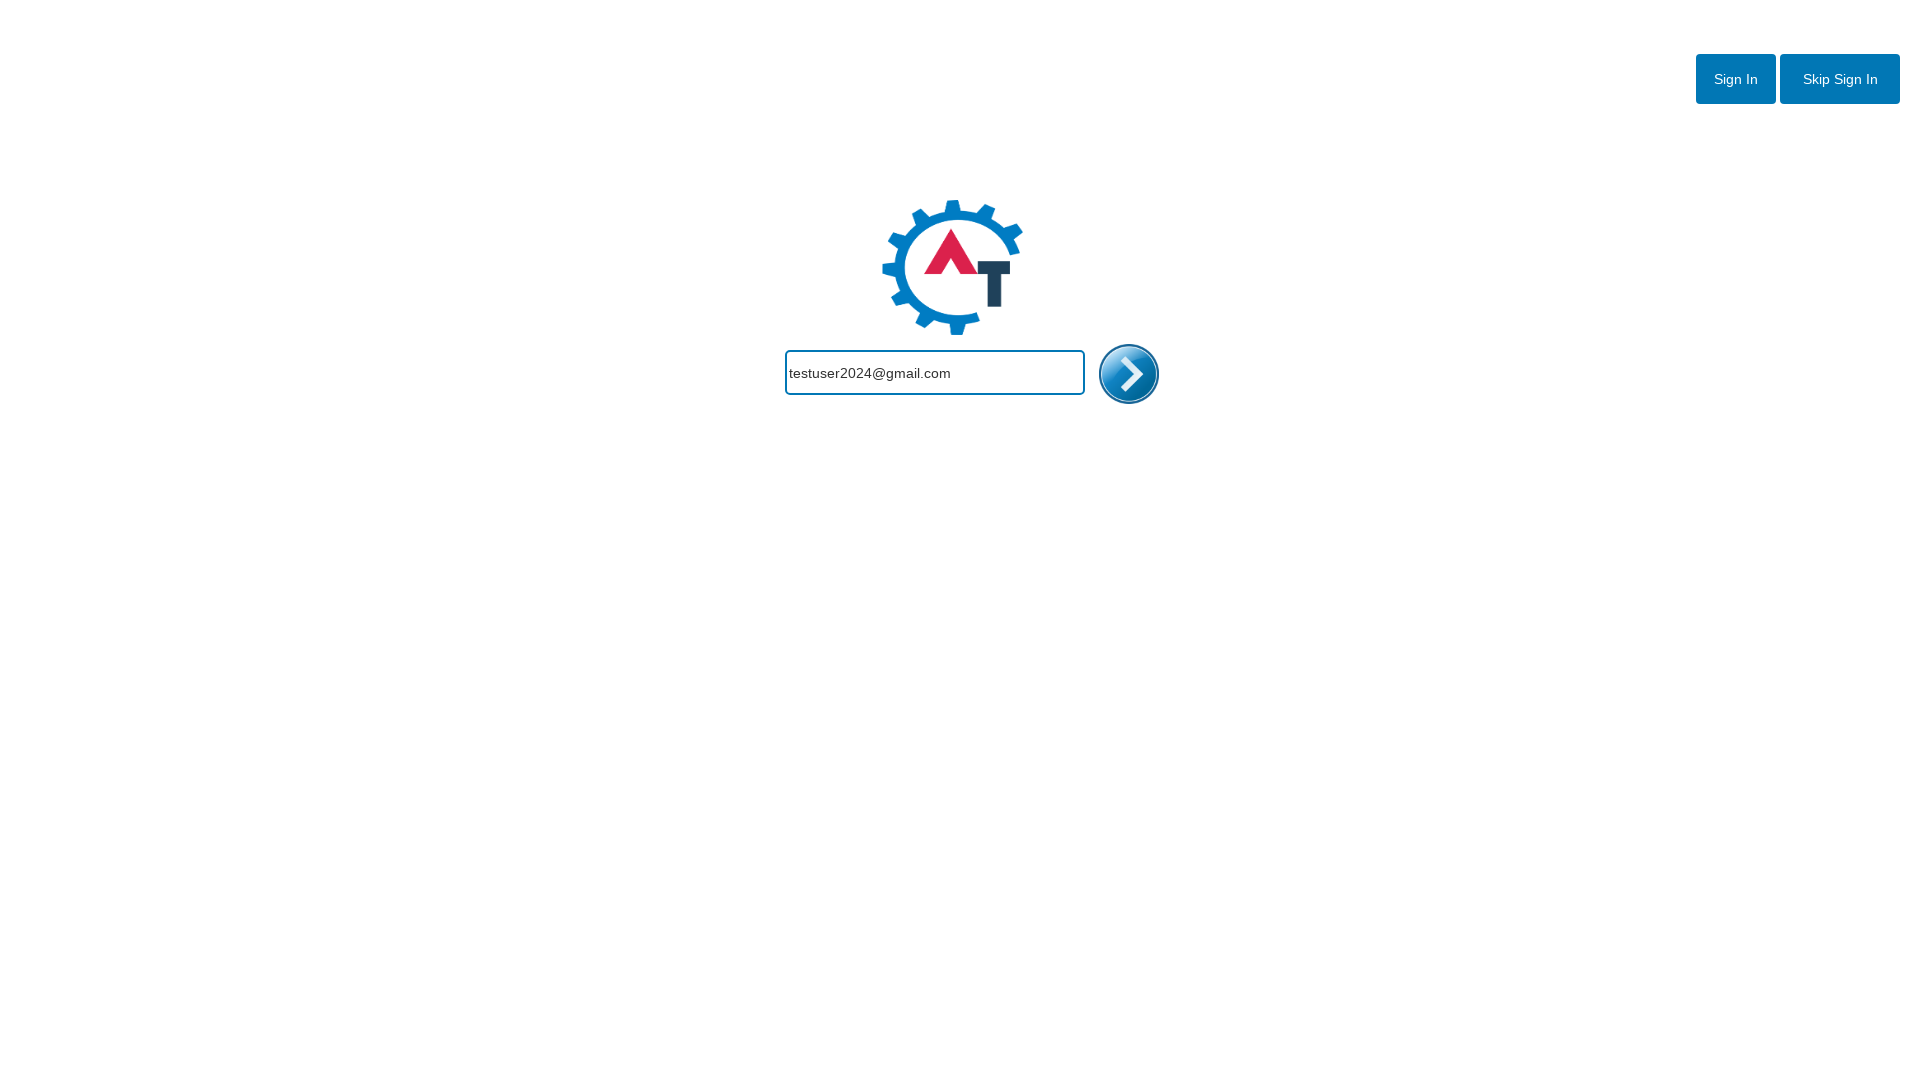

Clicked signup button to proceed to registration page at (1129, 374) on xpath=/html[1]/body[1]/div[2]/div[1]/div[1]/div[2]/span[1]/a[1]/img[1]
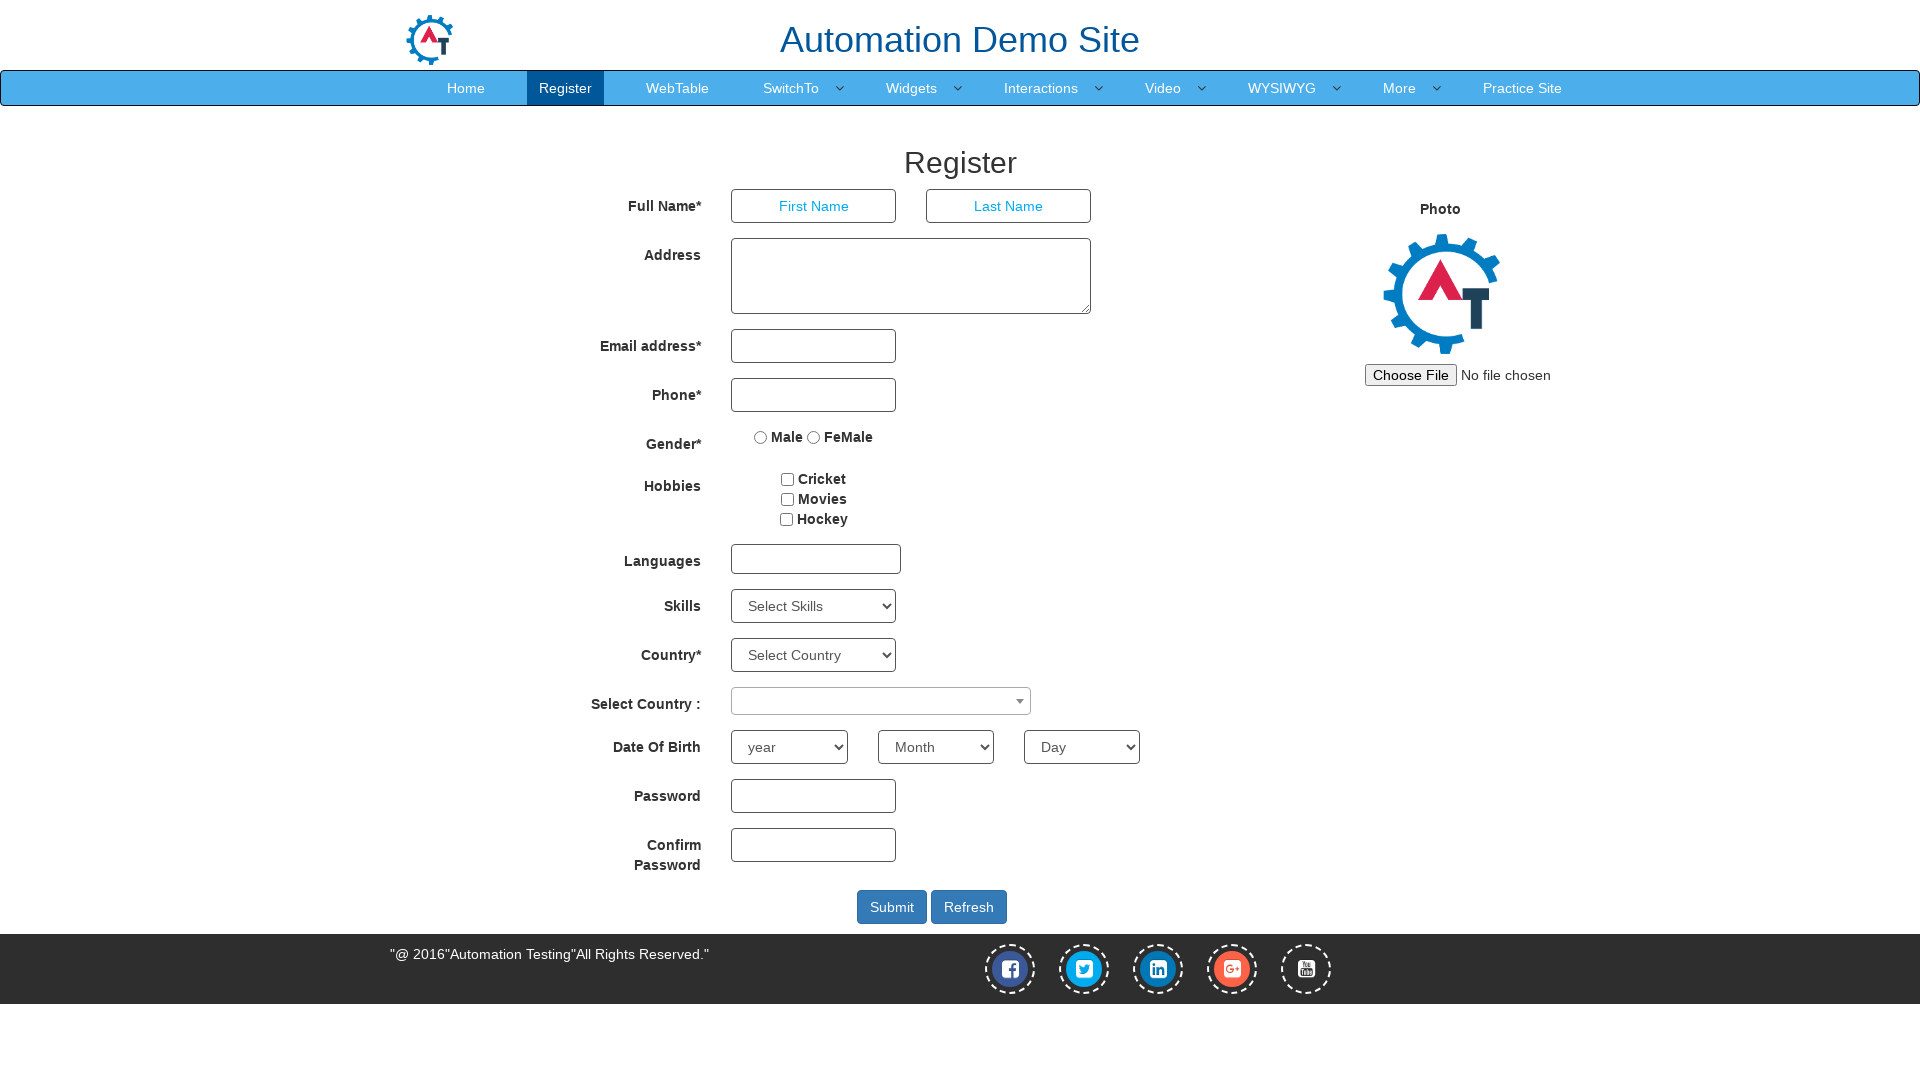

Registration page loaded successfully
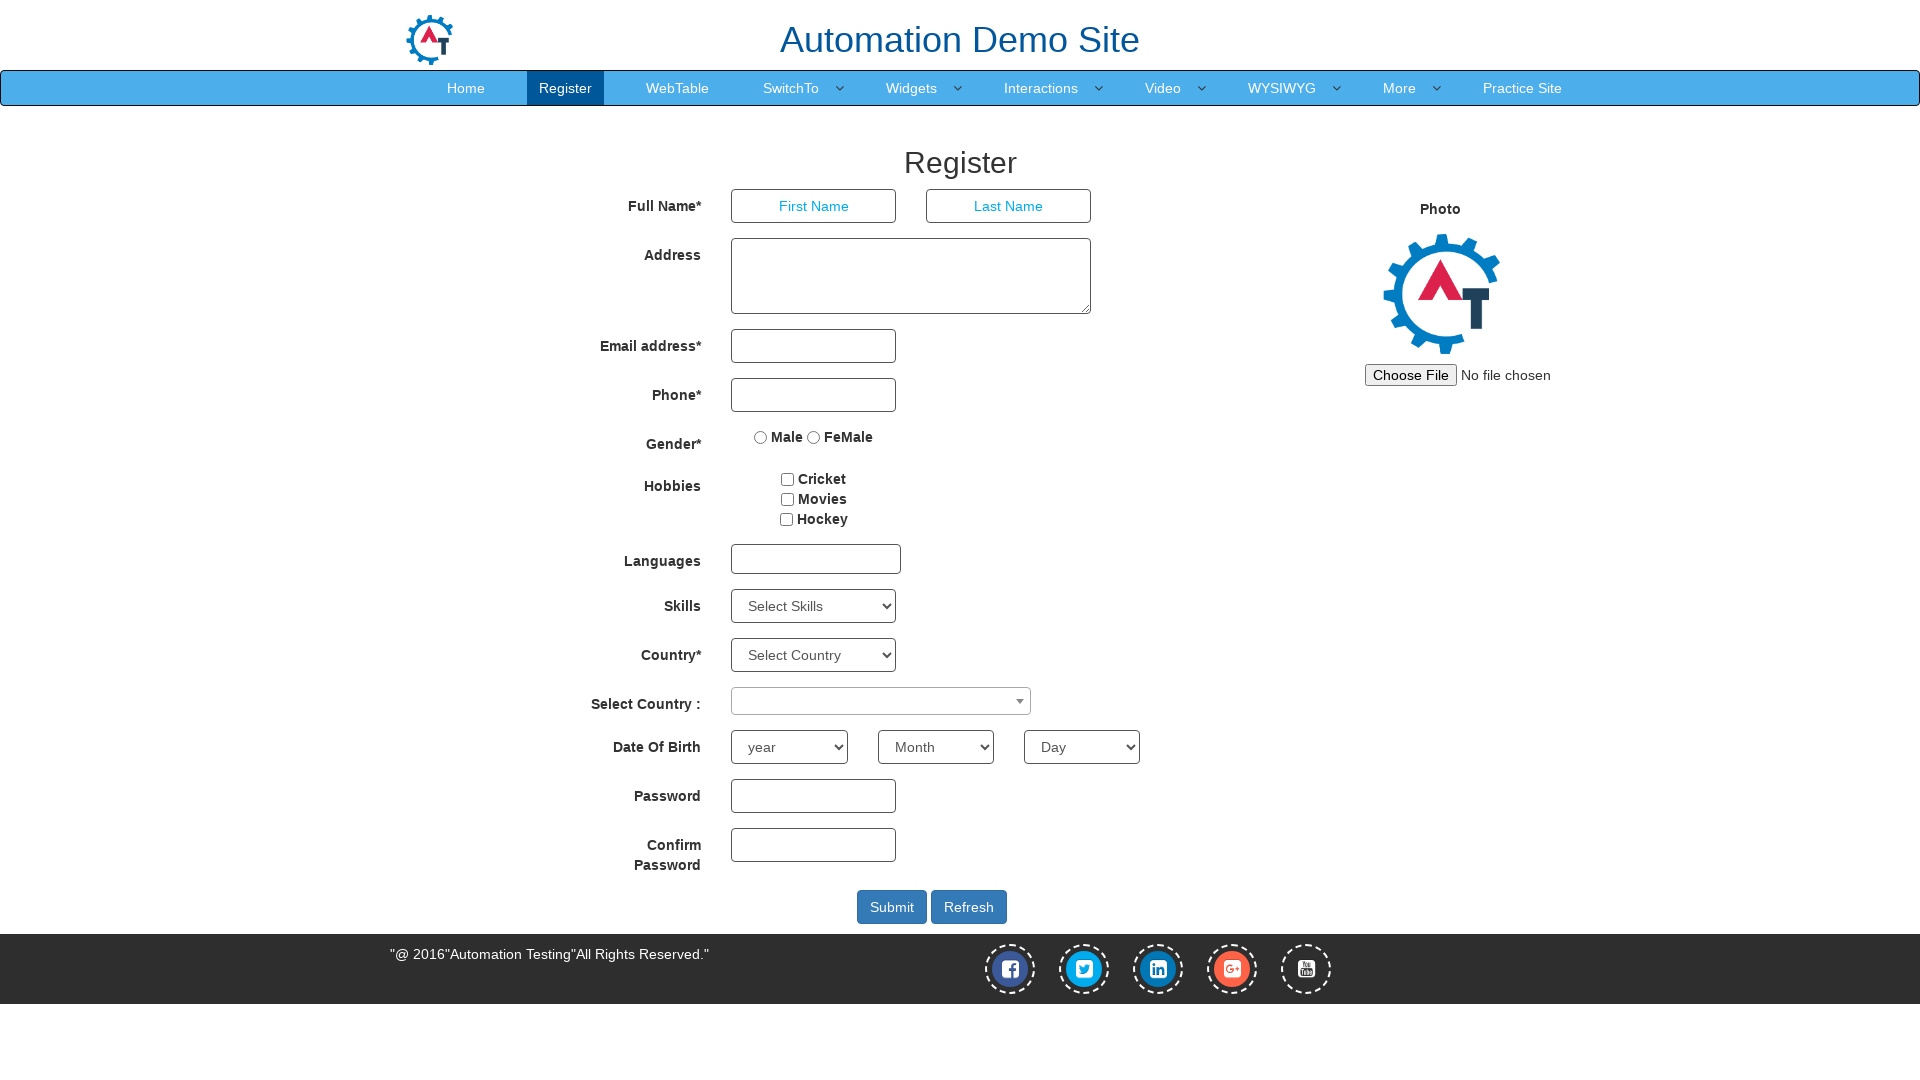

Filled first name field with Marcus on input[placeholder='First Name']
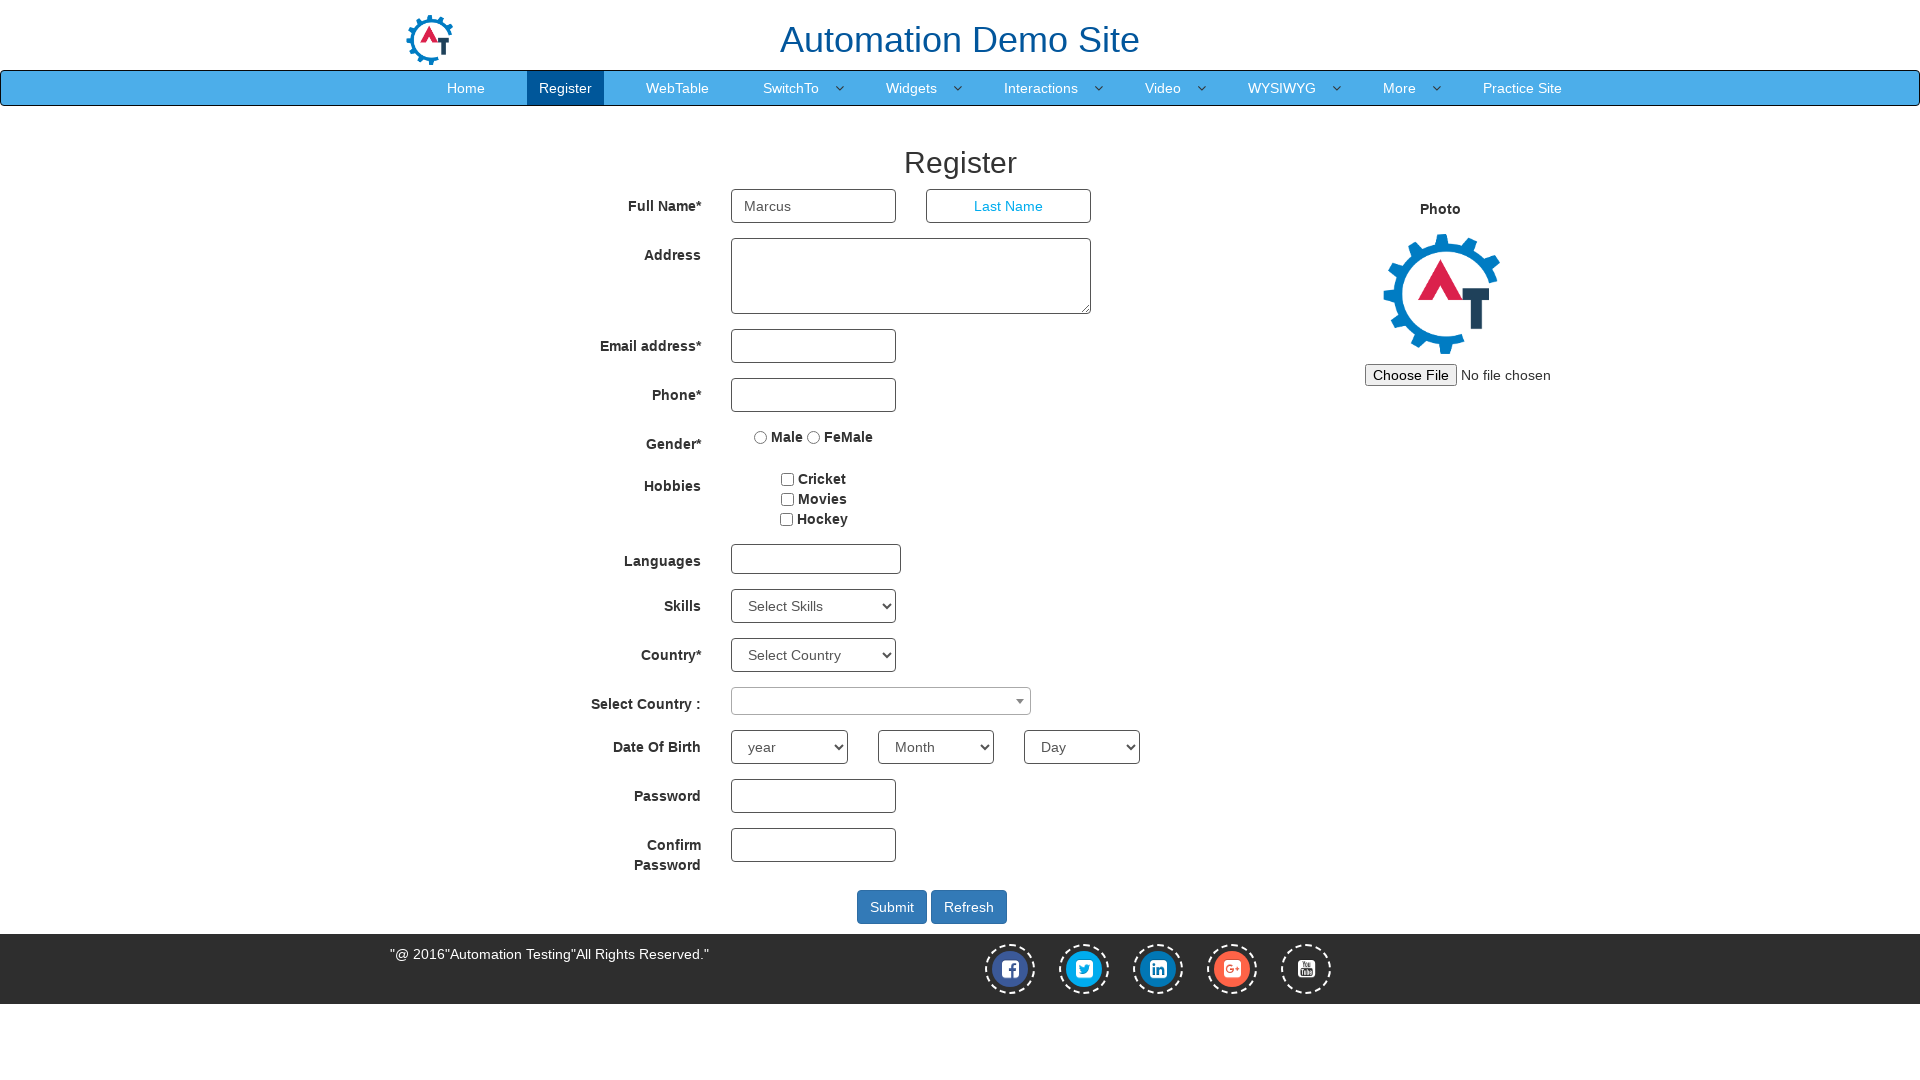

Filled last name field with Taylor on input[placeholder='Last Name']
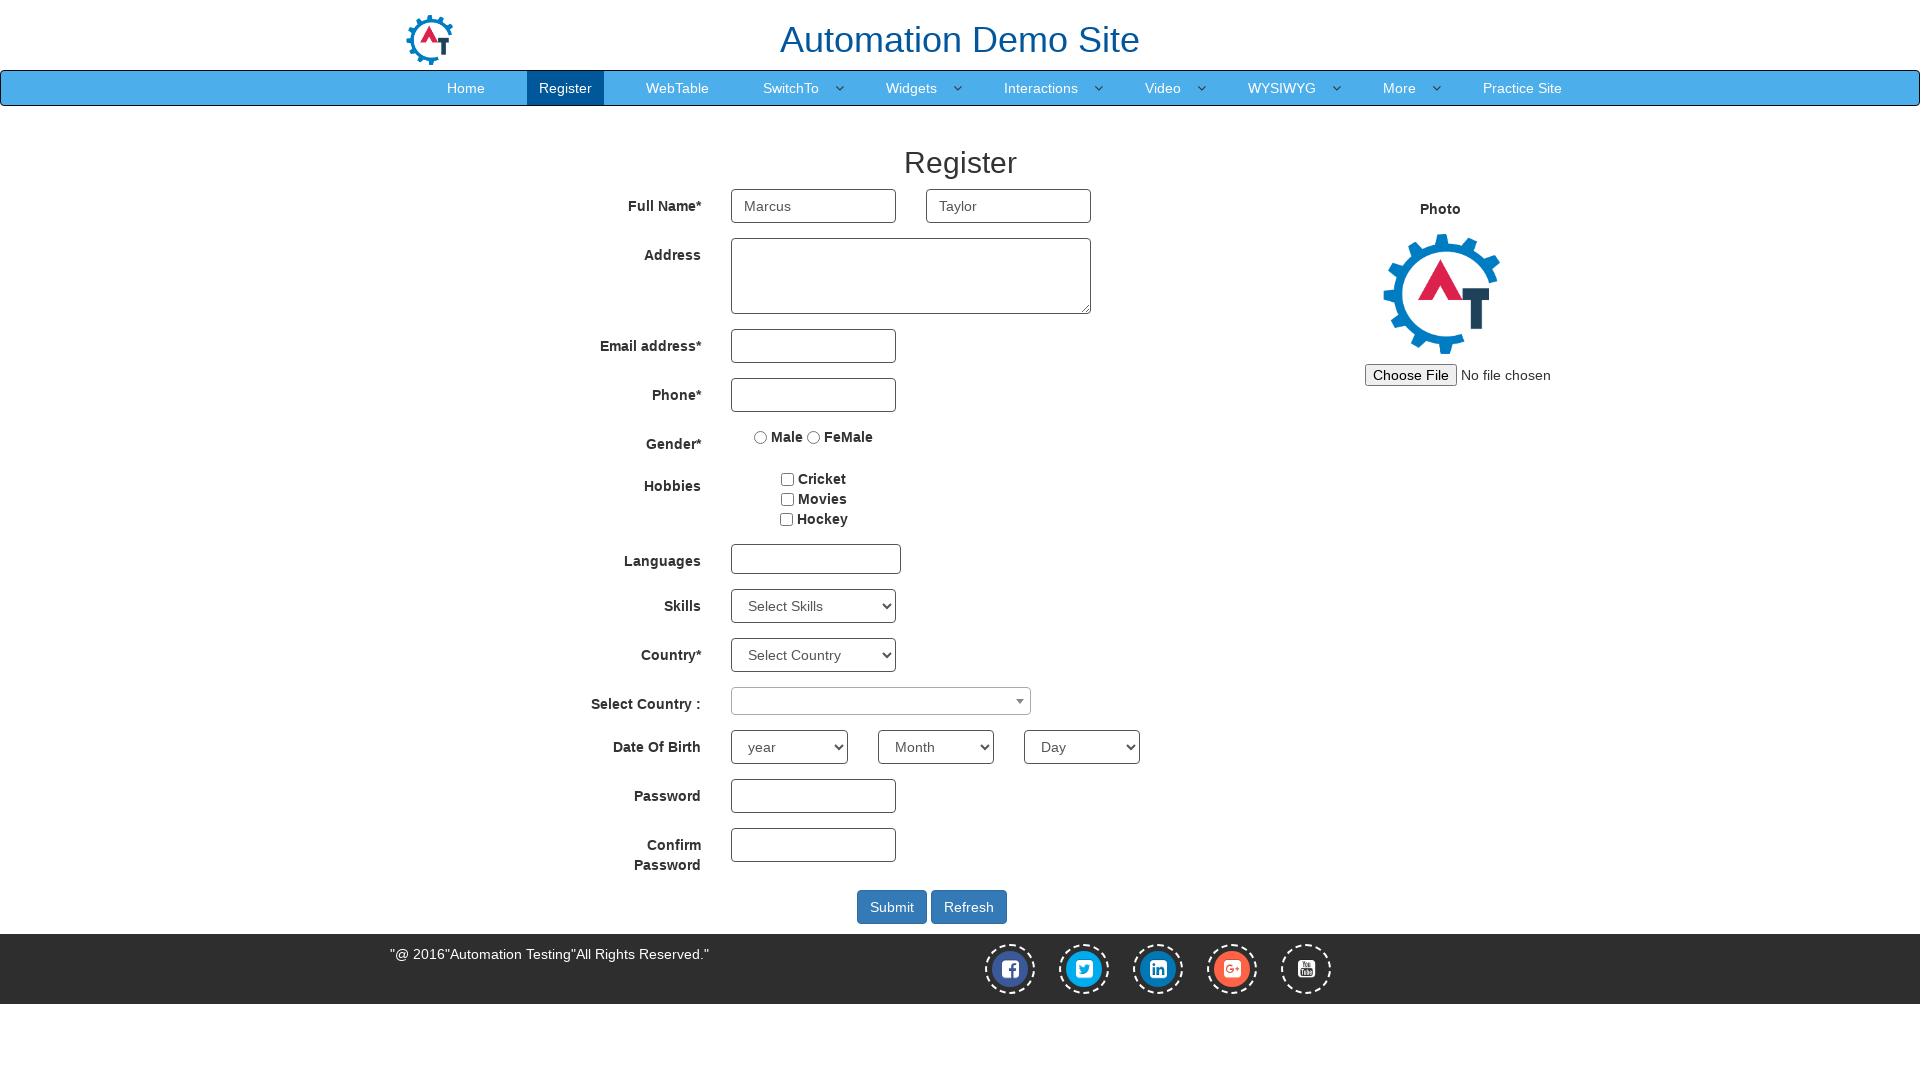

Filled address field with B-25, Park Avenue, Block C, New York - 10001 on xpath=/html[1]/body[1]/section[1]/div[1]/div[1]/div[2]/form[1]/div[2]/div[1]/tex
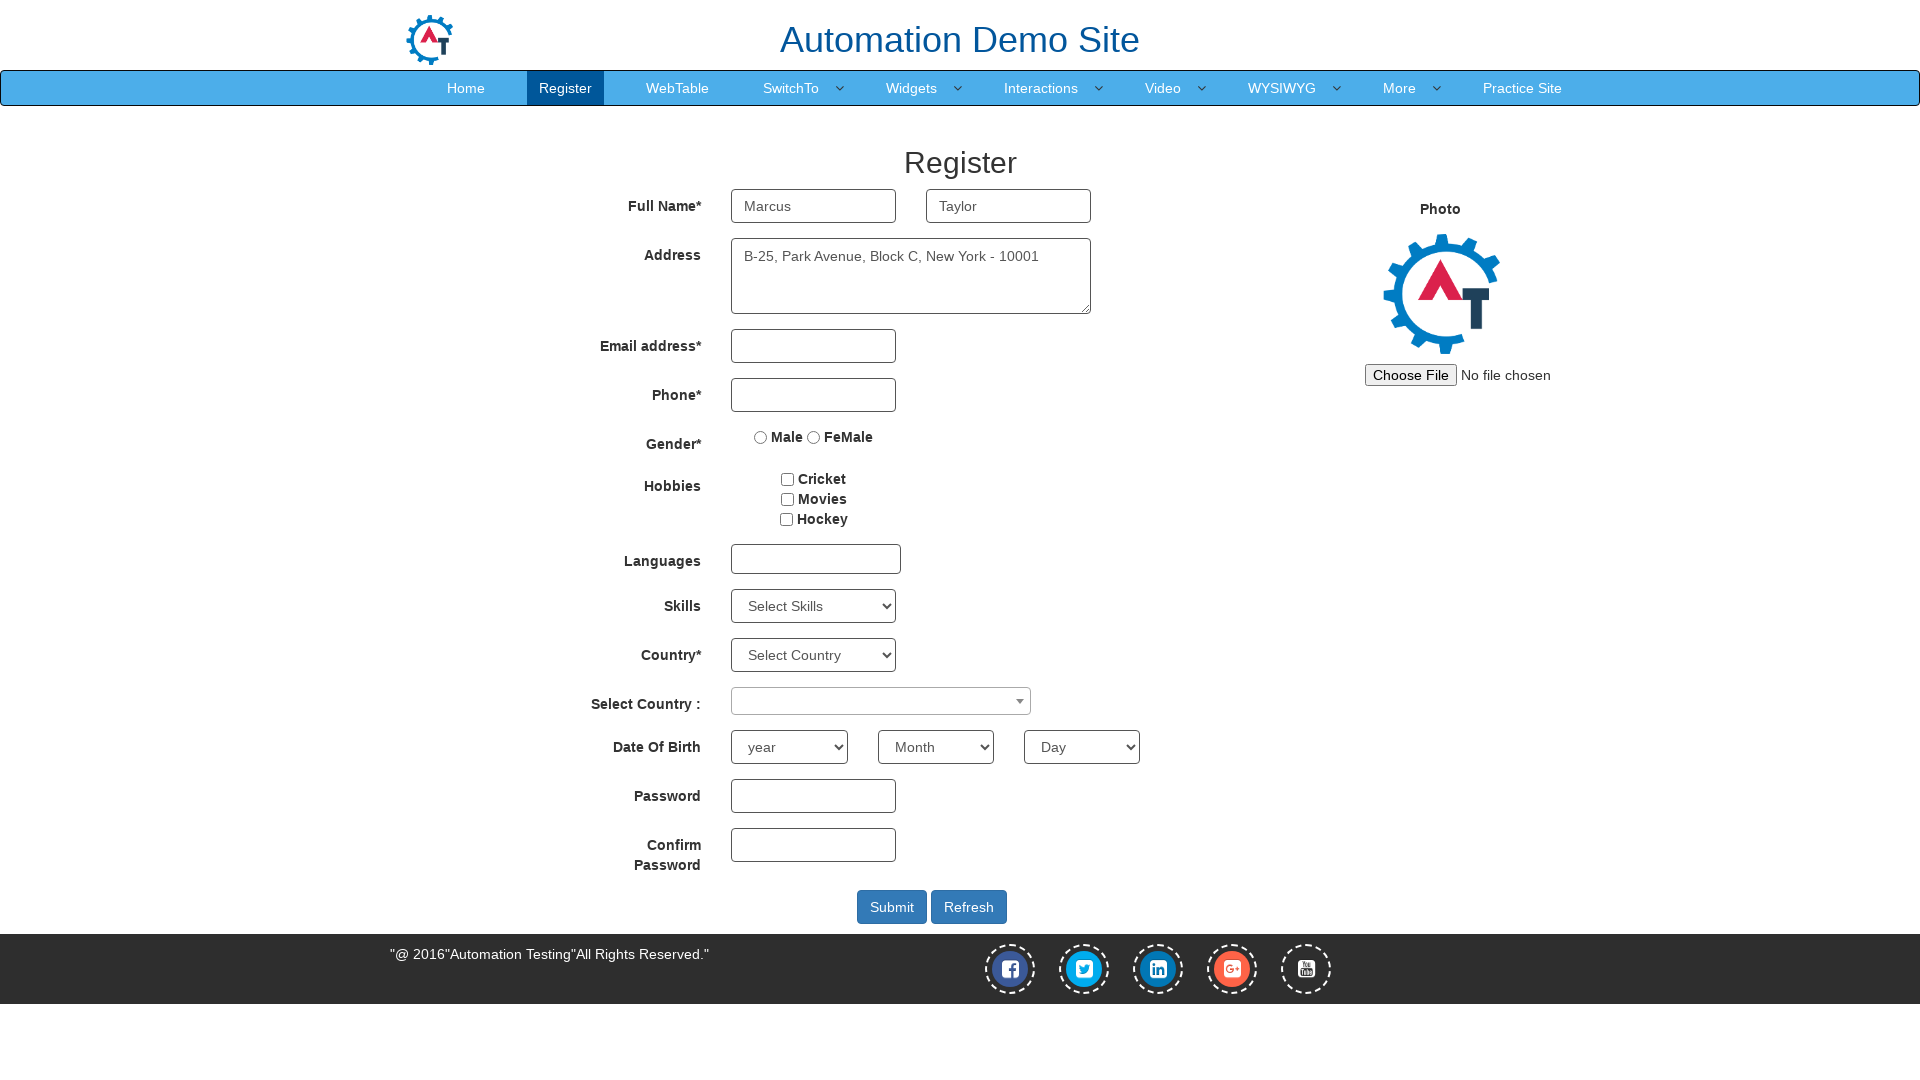

Filled email field with marcus.taylor@gmail.com on input[type='email']
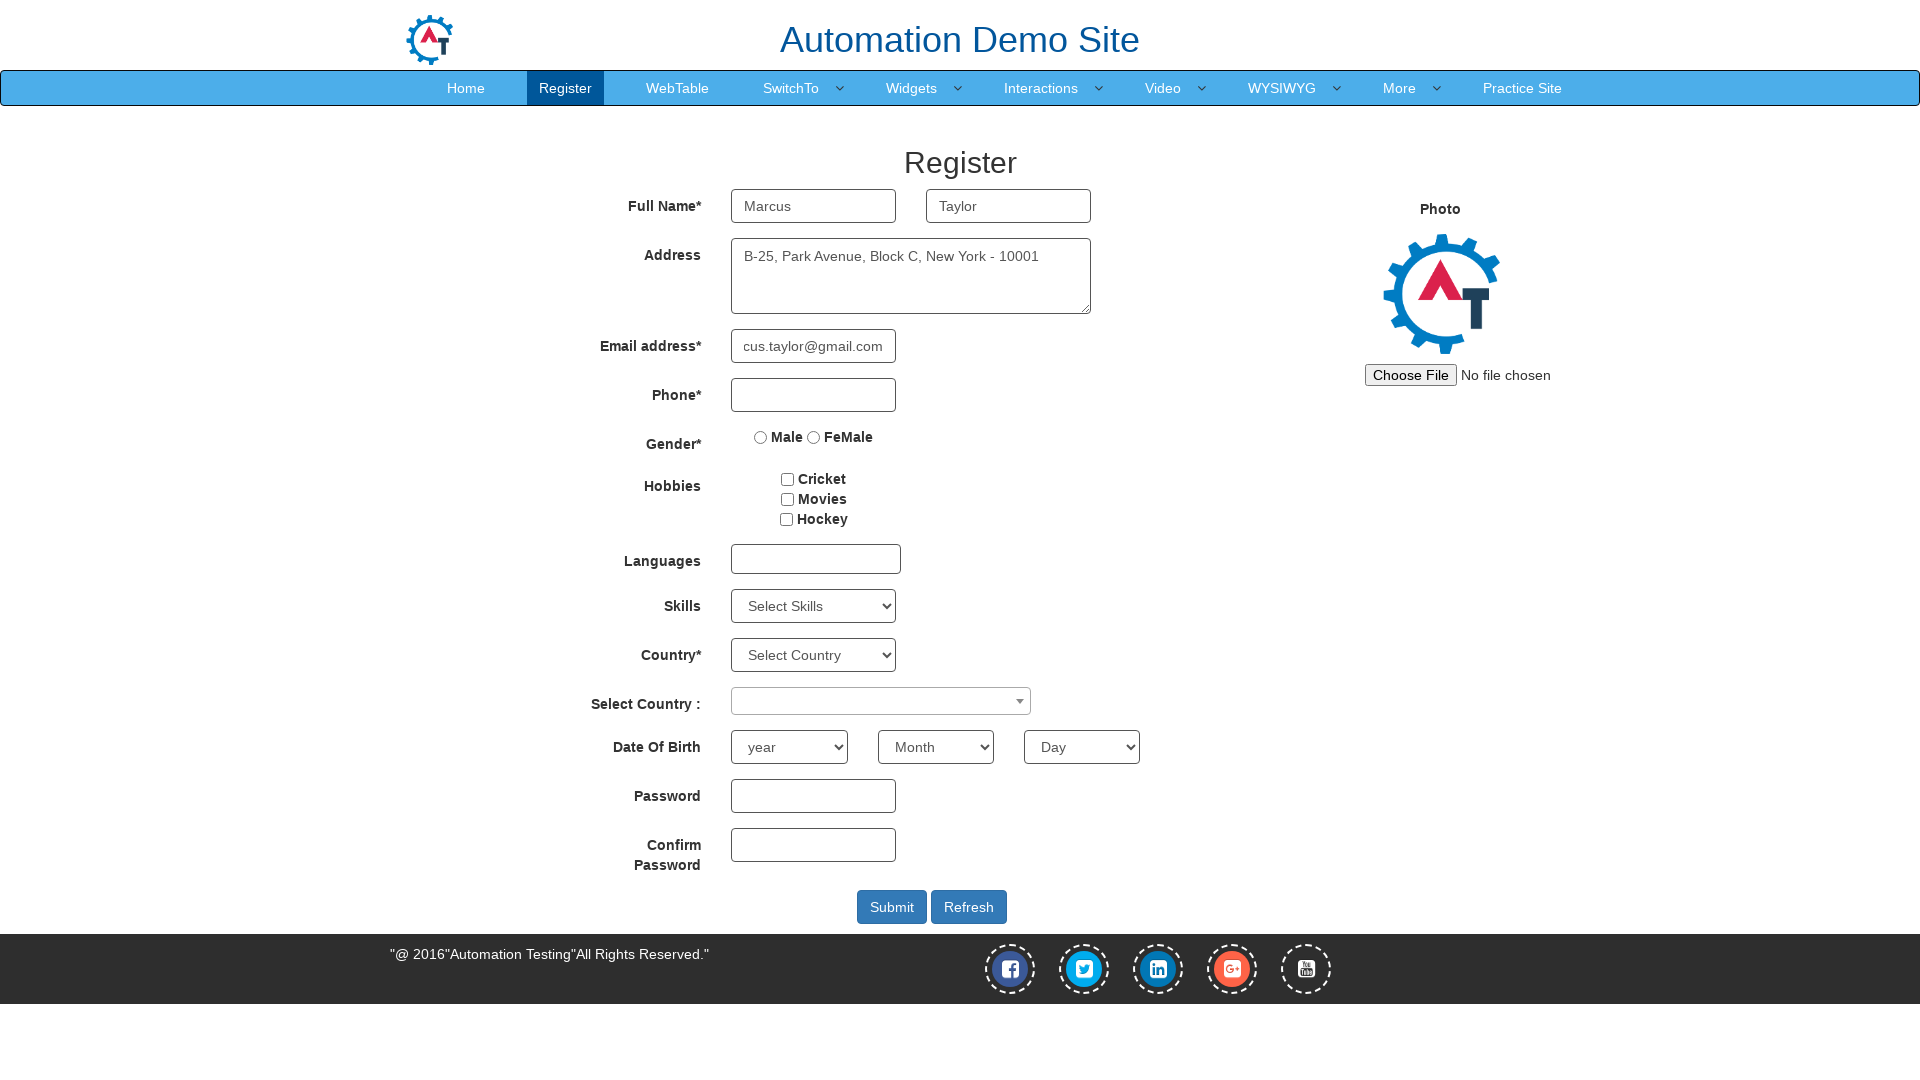

Filled phone number field with 9876543210 on input[type='tel']
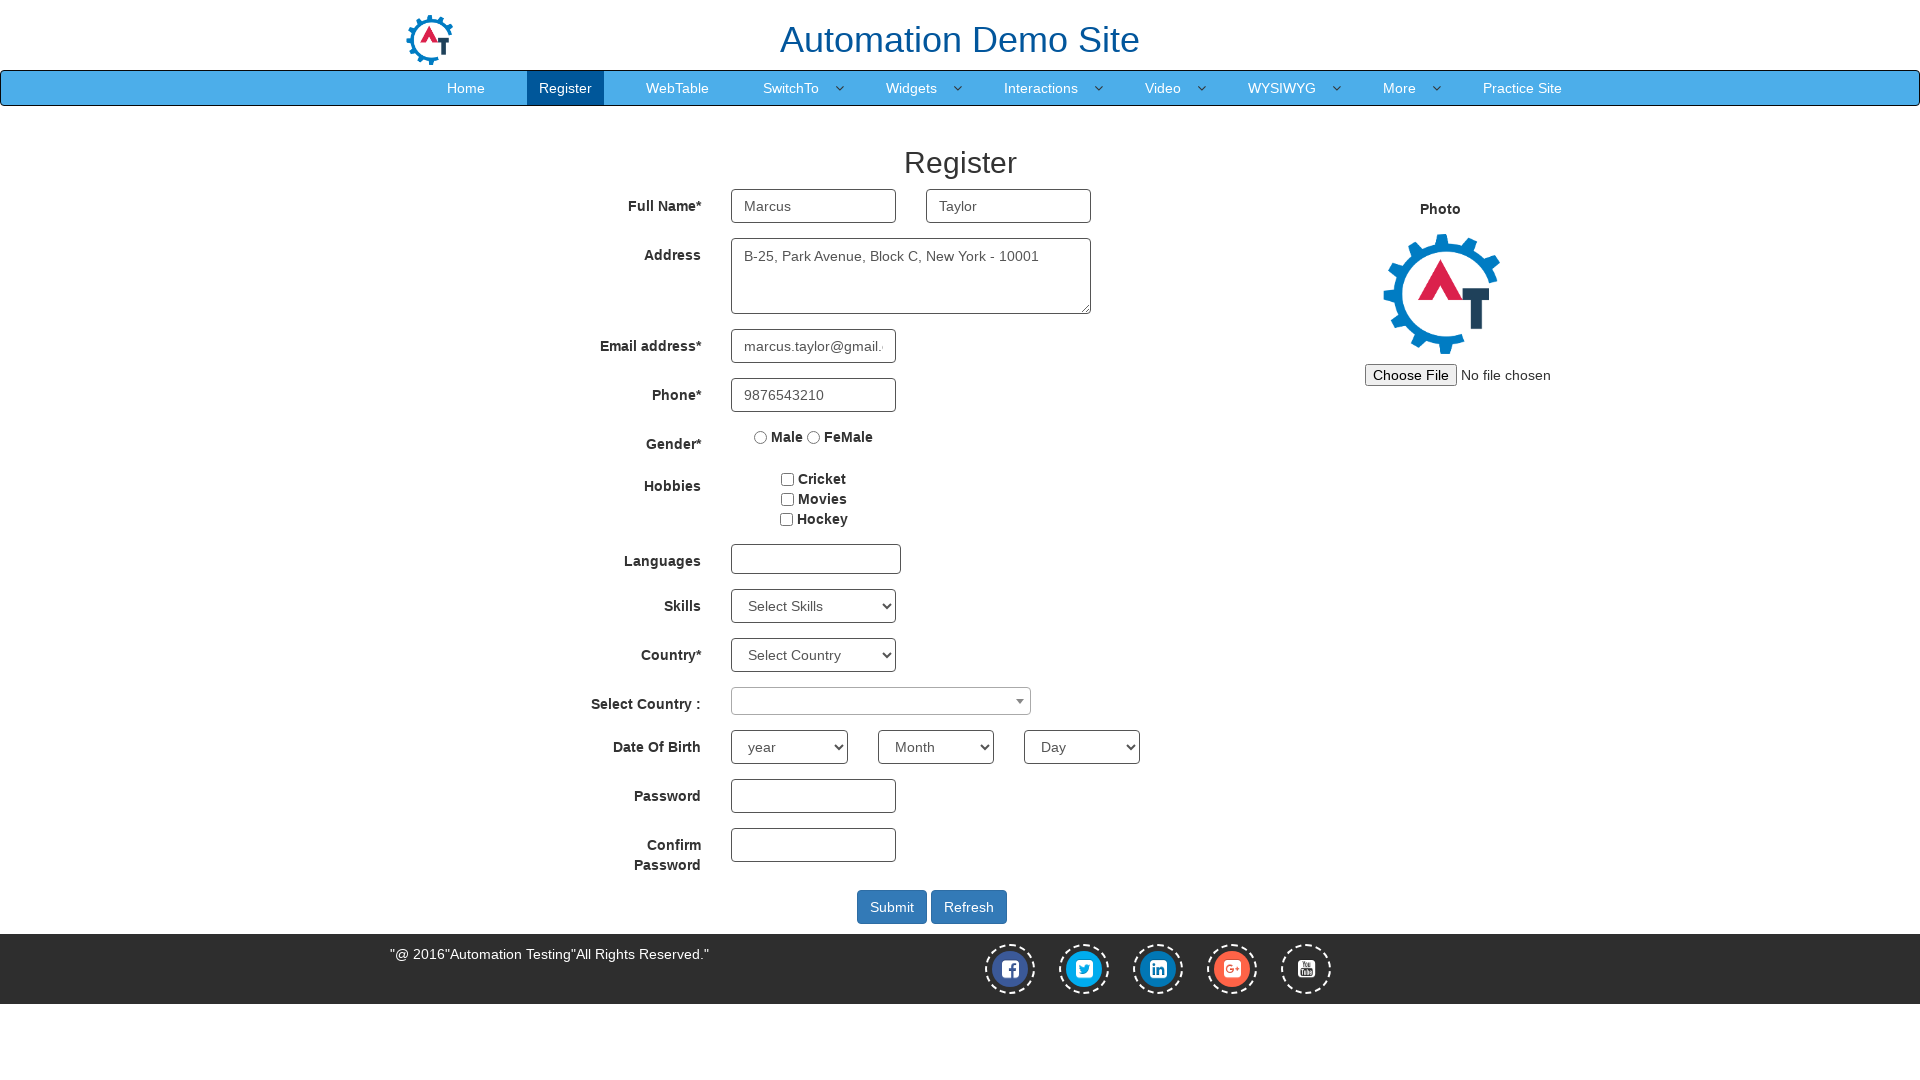

Selected Male gender option at (761, 437) on xpath=/html[1]/body[1]/section[1]/div[1]/div[1]/div[2]/form[1]/div[5]/div[1]/lab
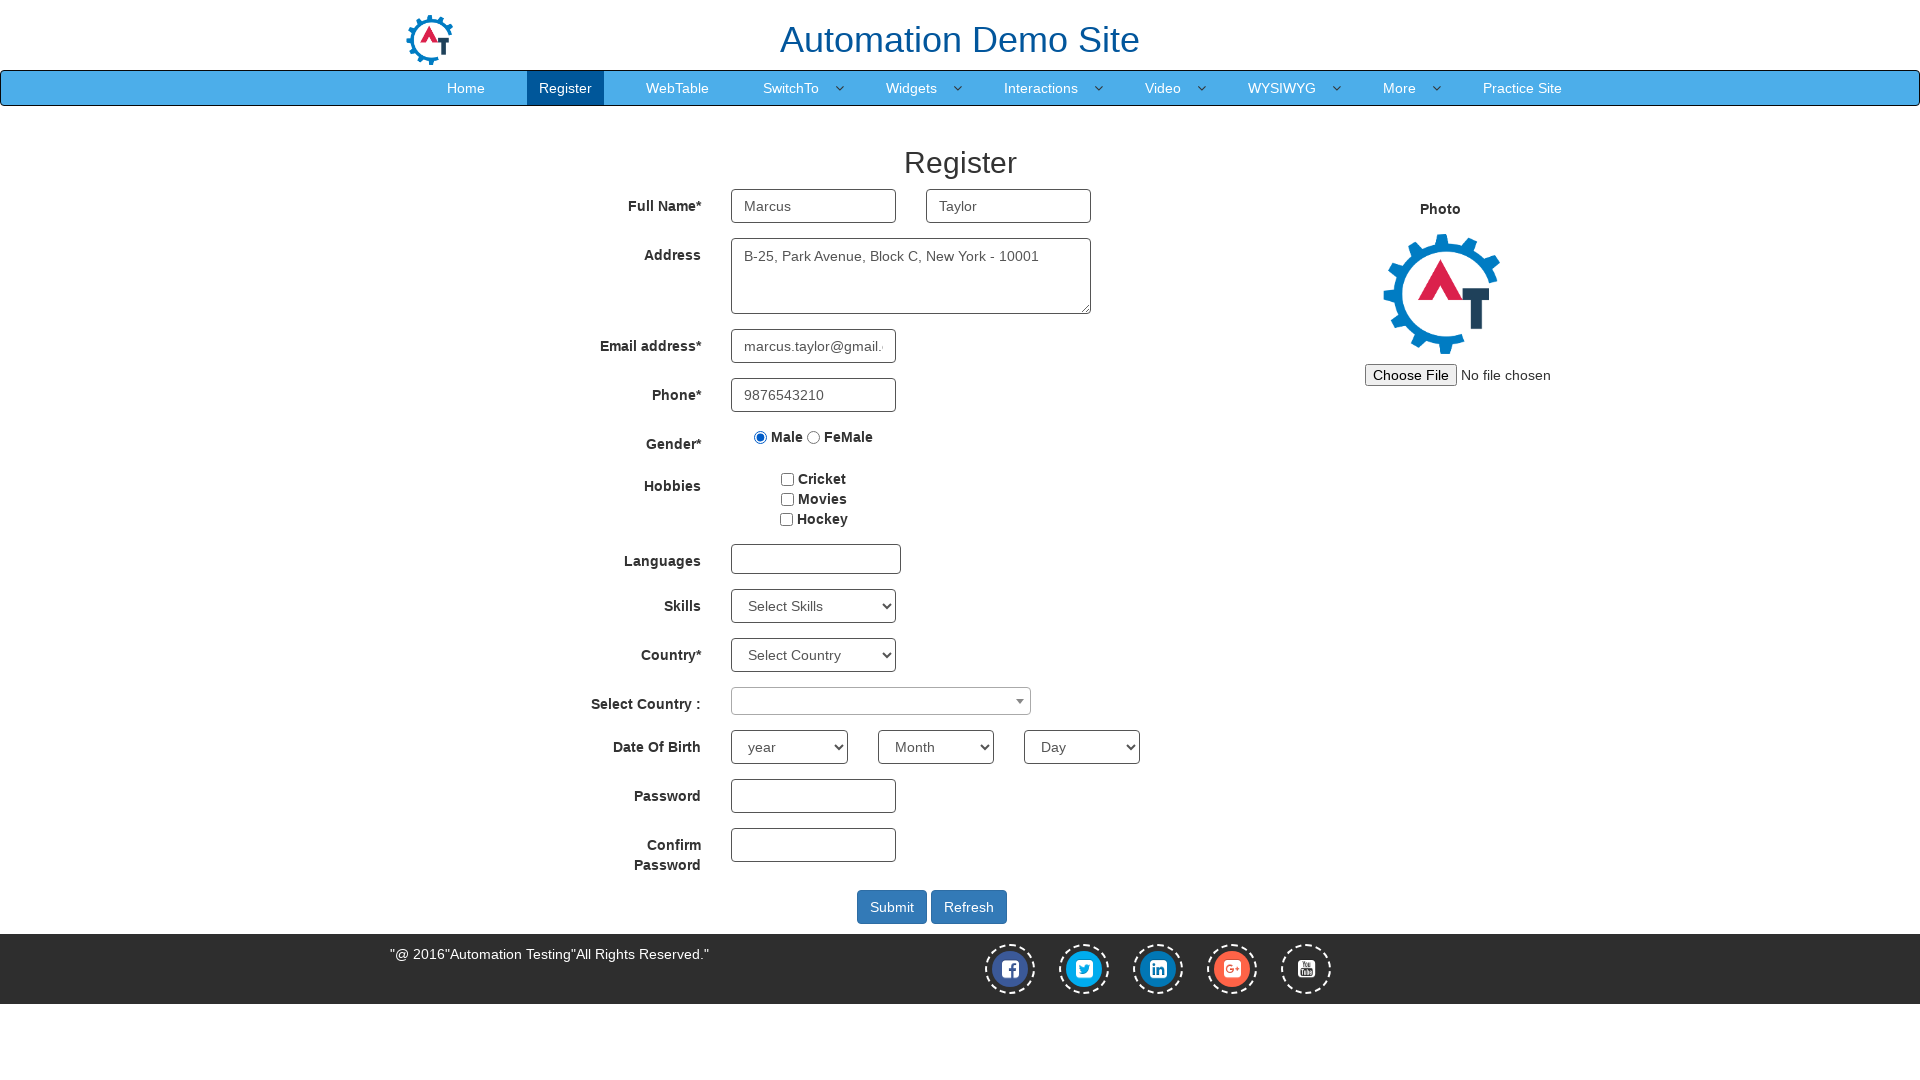

Selected first hobby checkbox at (788, 479) on #checkbox1
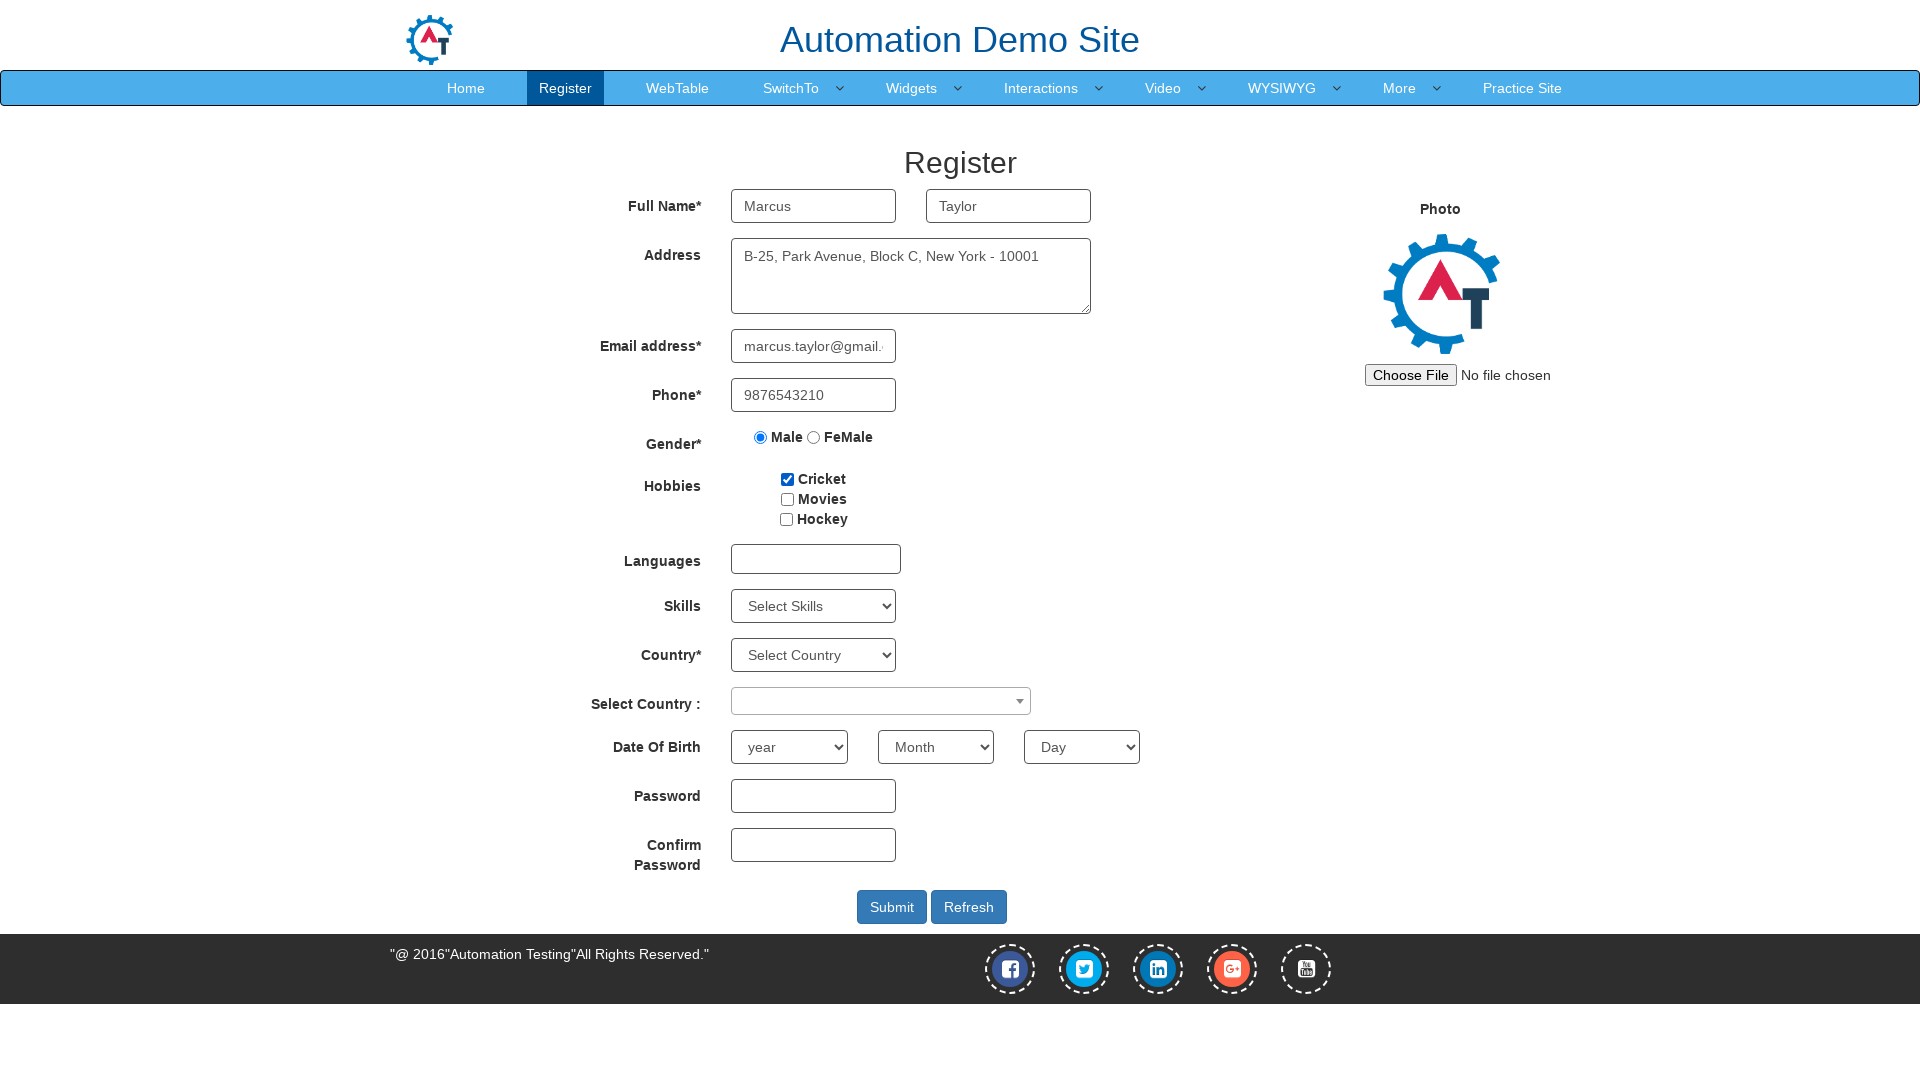

Selected second hobby checkbox at (787, 499) on #checkbox2
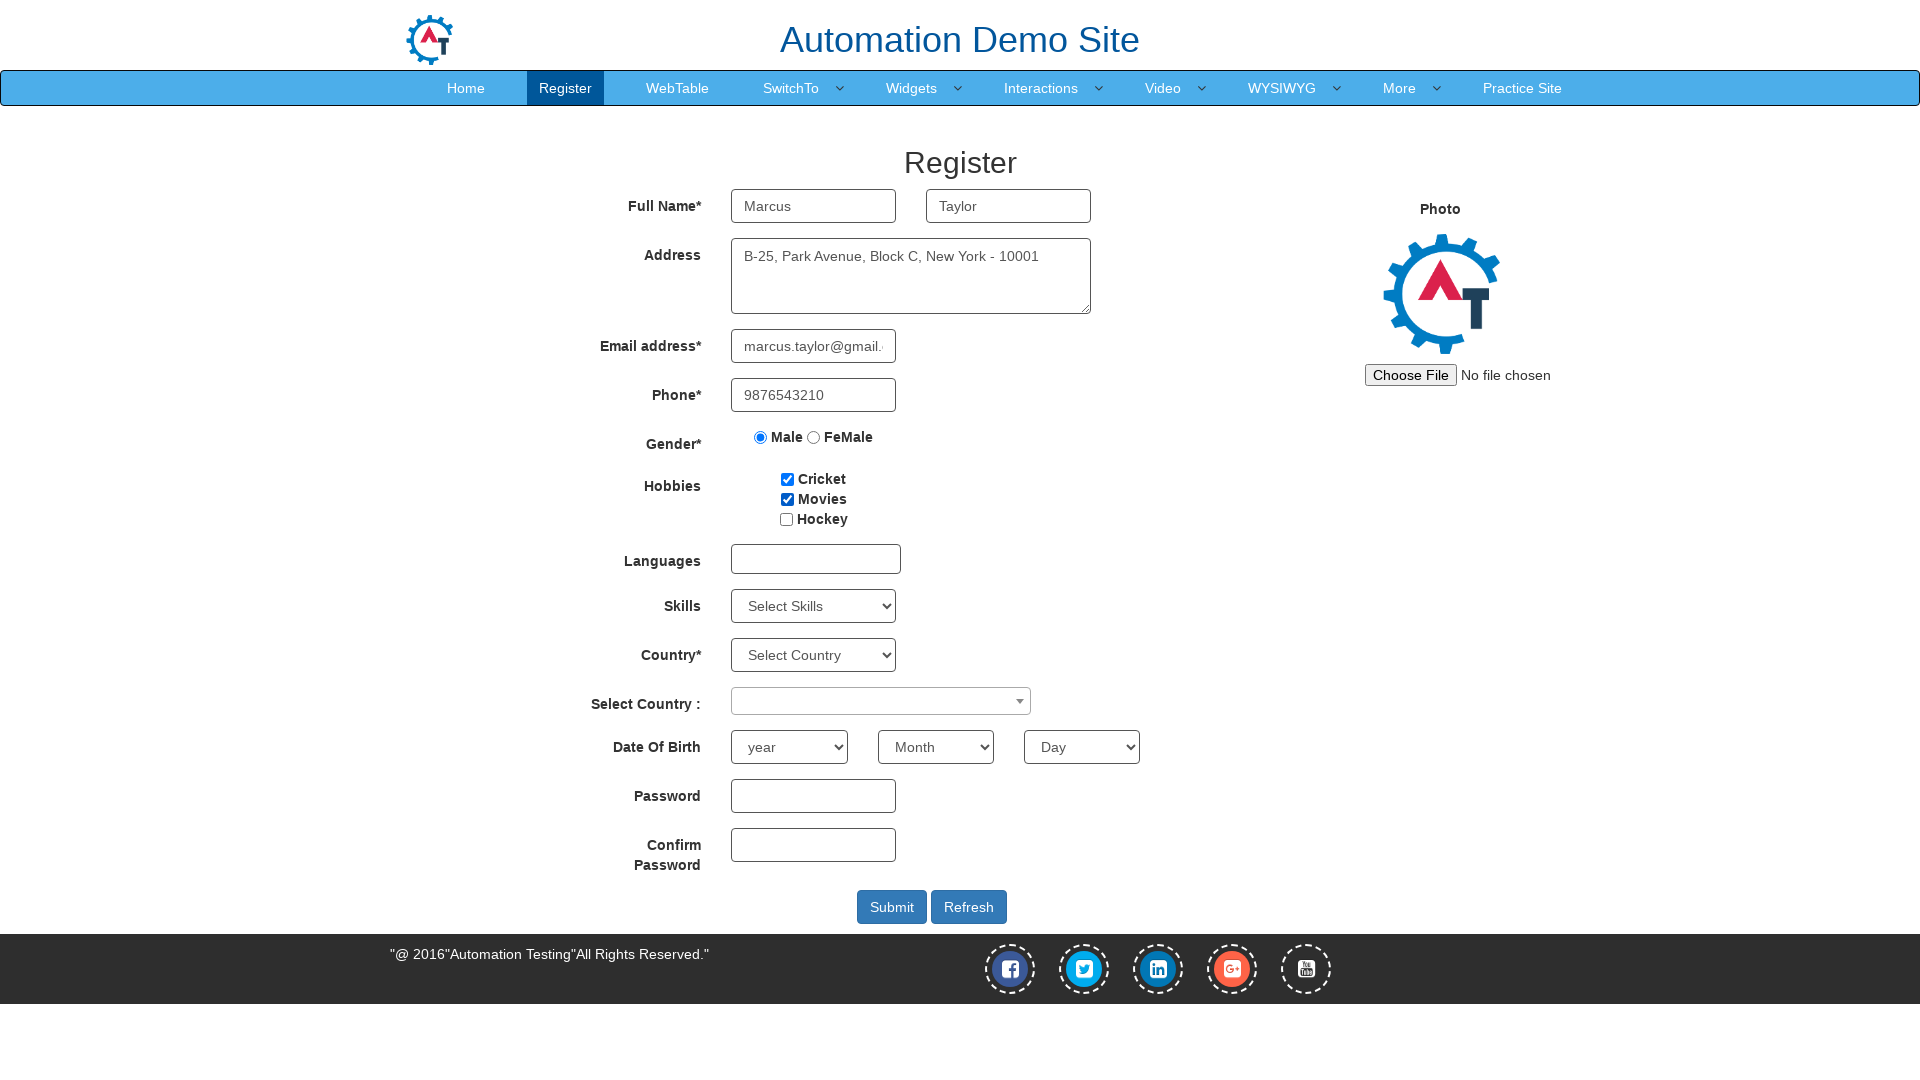

Selected third hobby checkbox at (786, 519) on #checkbox3
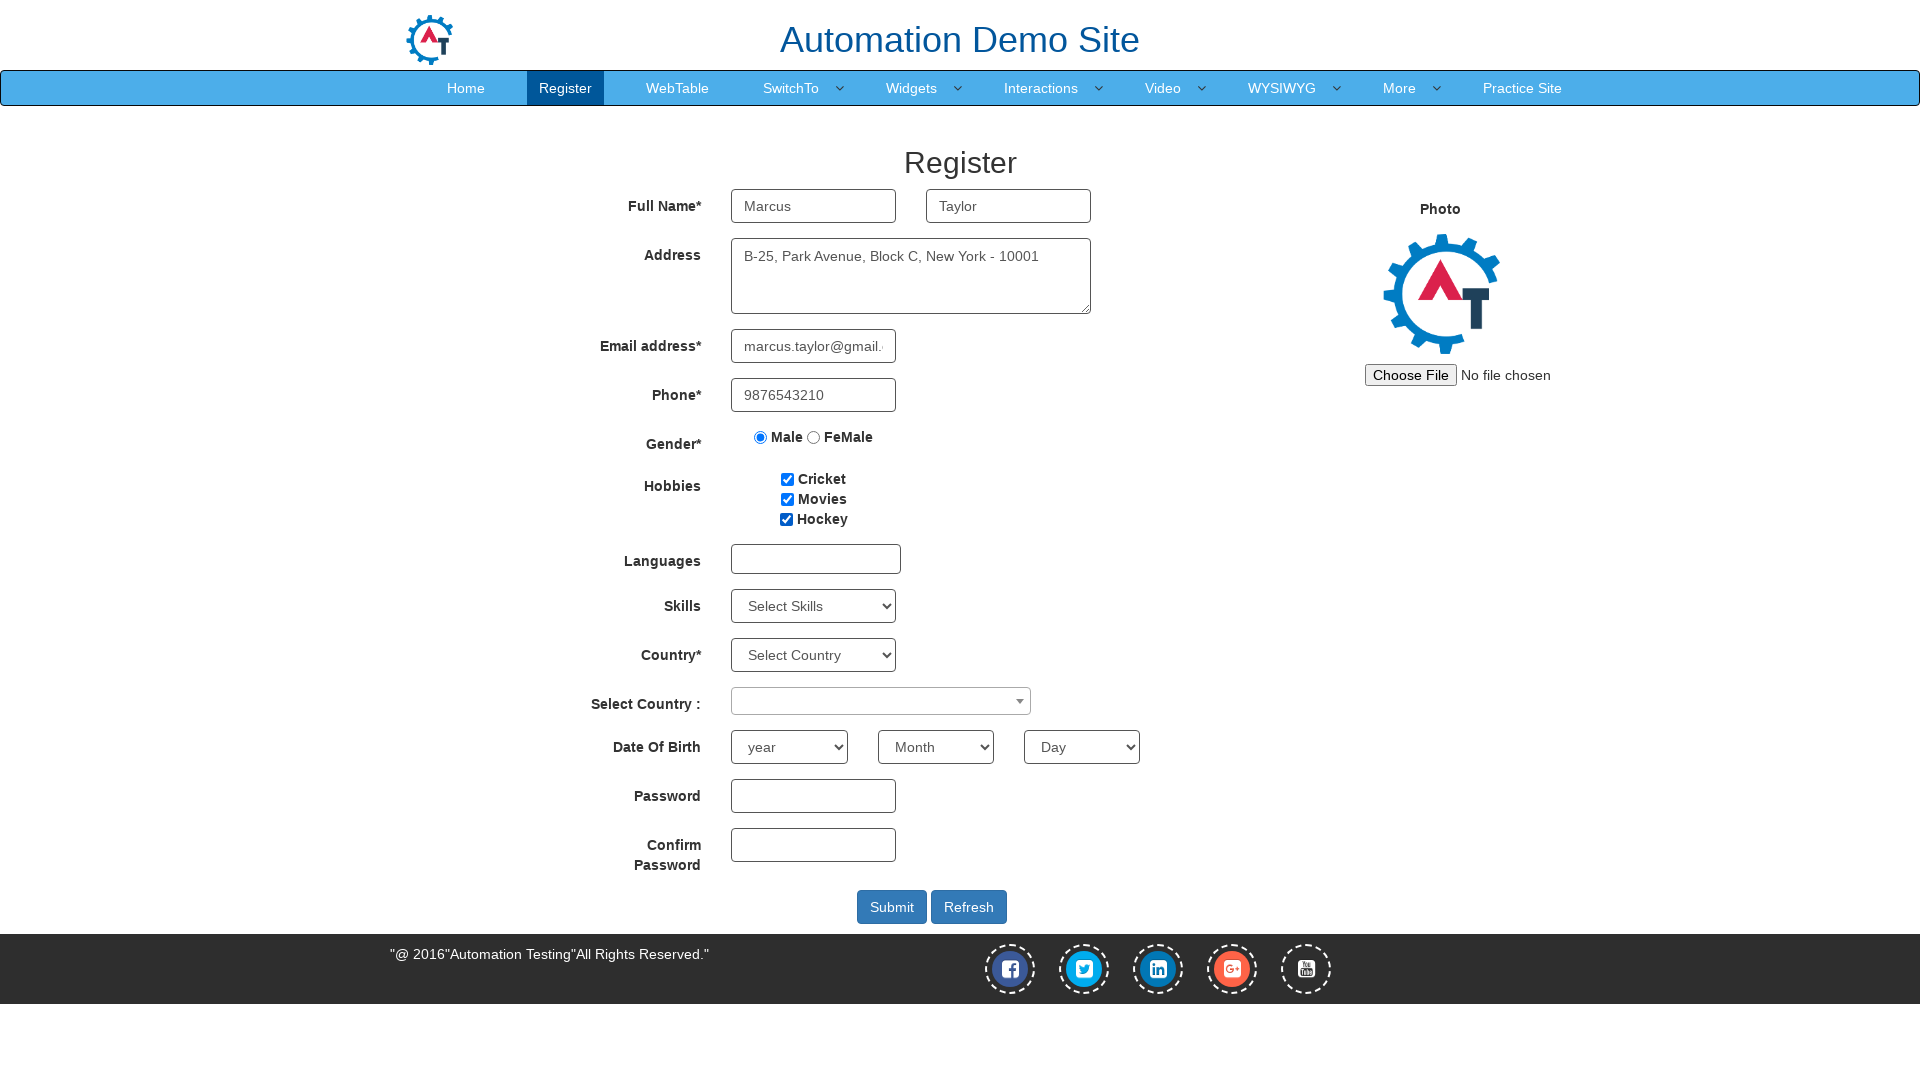

Opened Skills dropdown at (814, 606) on #Skills
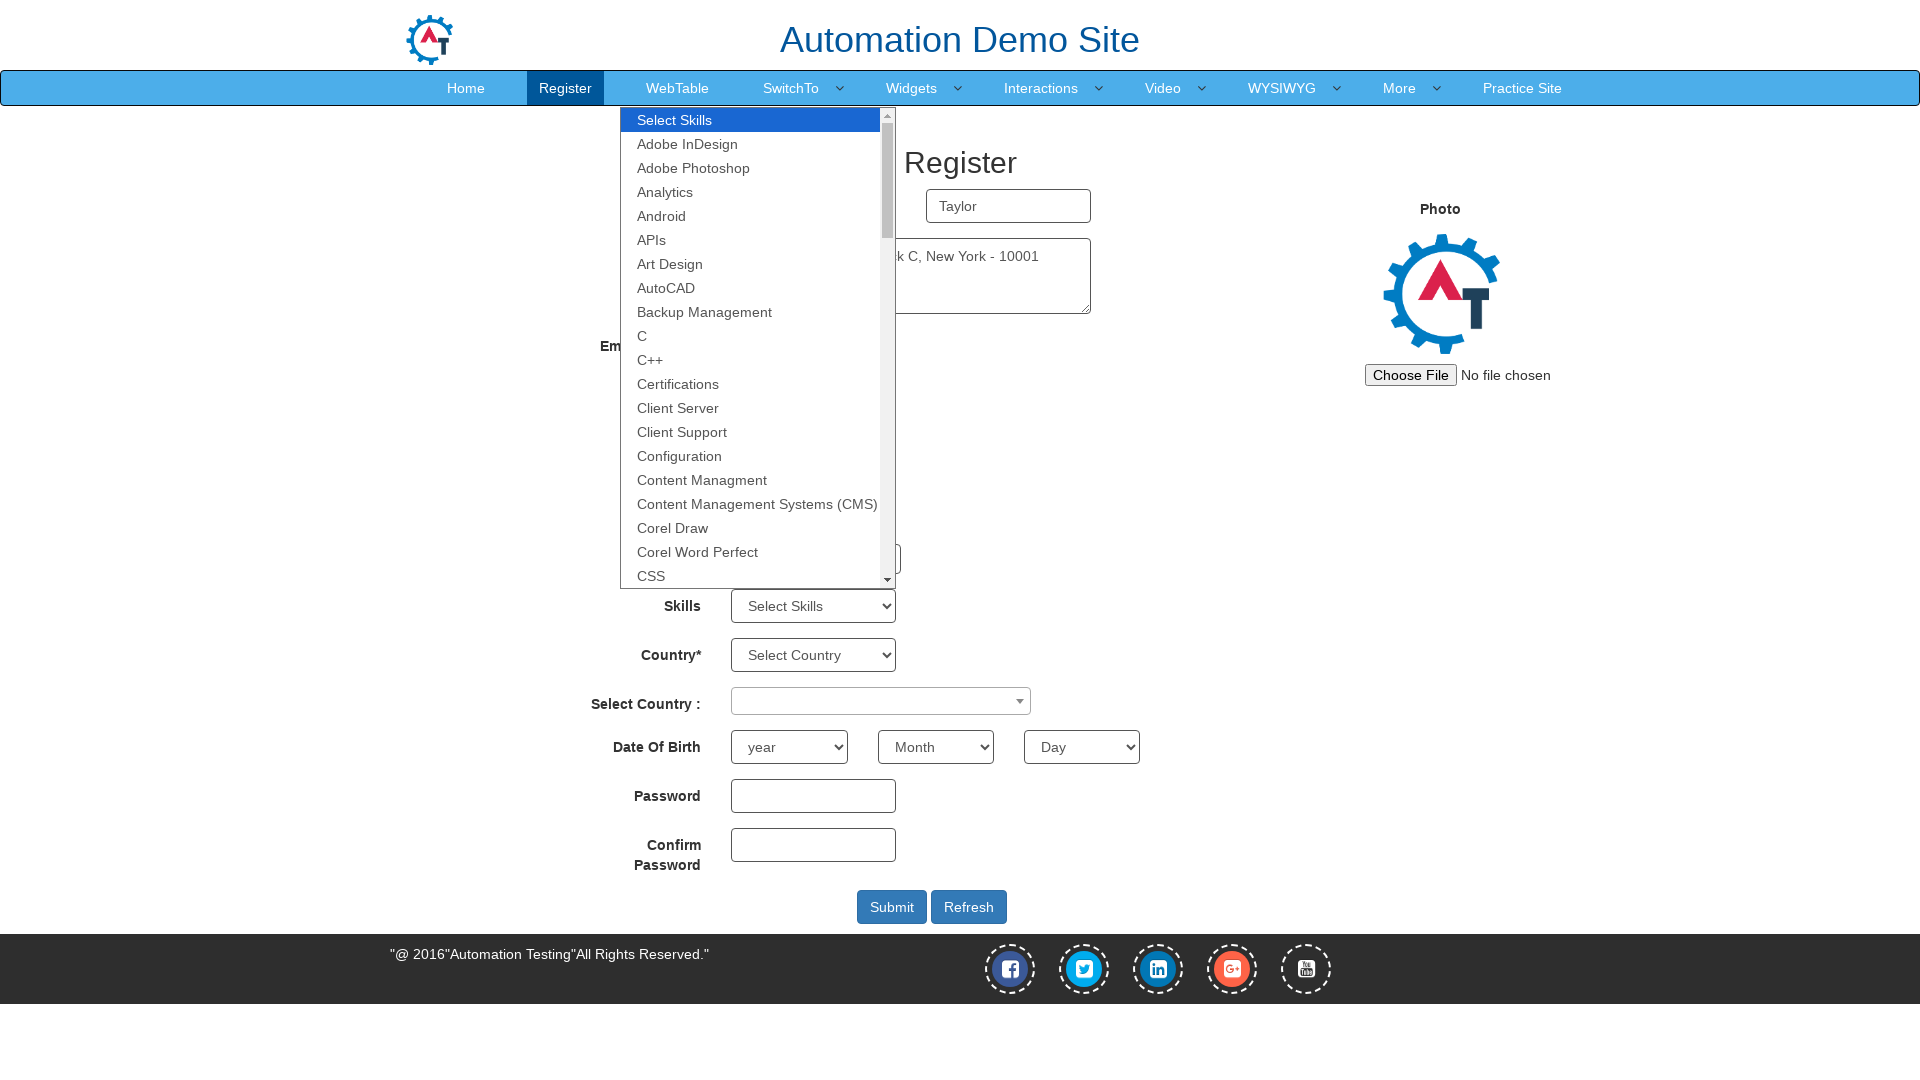

Selected HTML from Skills dropdown on #Skills
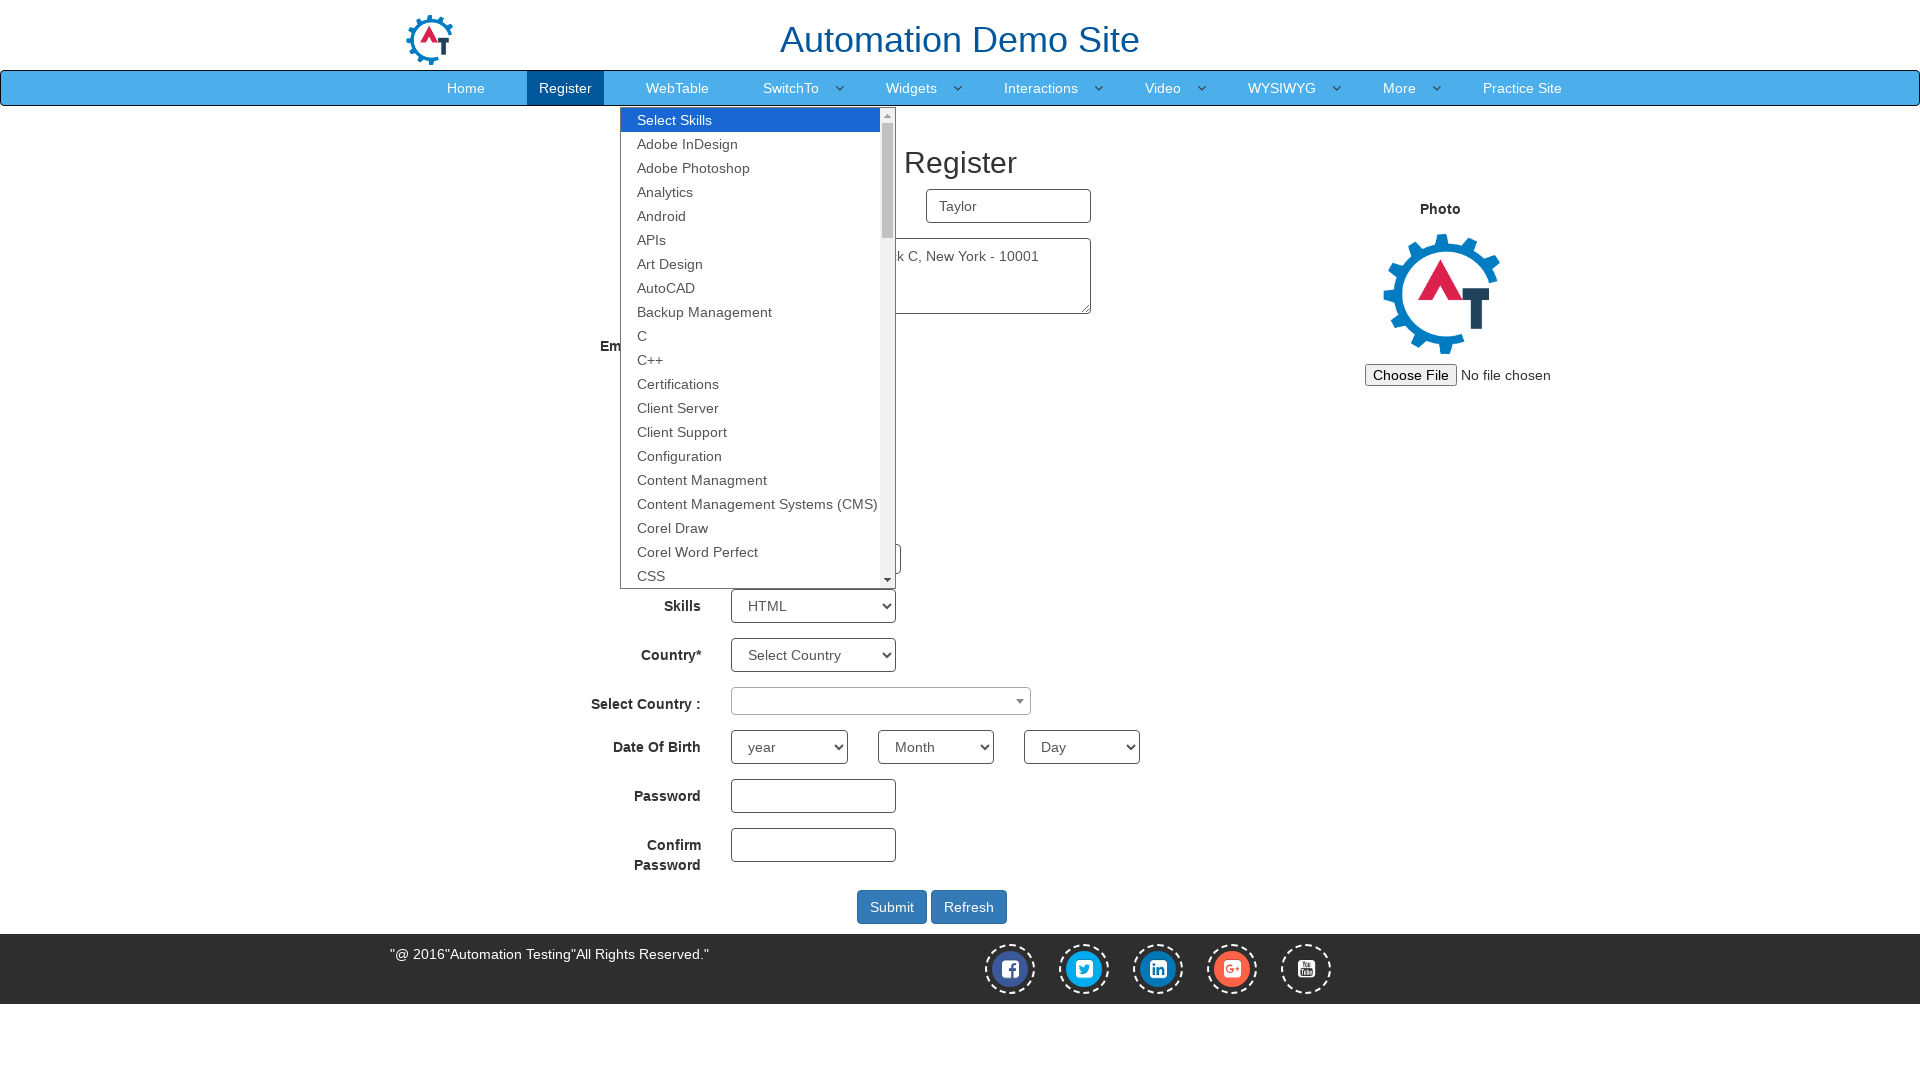

Opened year dropdown at (789, 747) on #yearbox
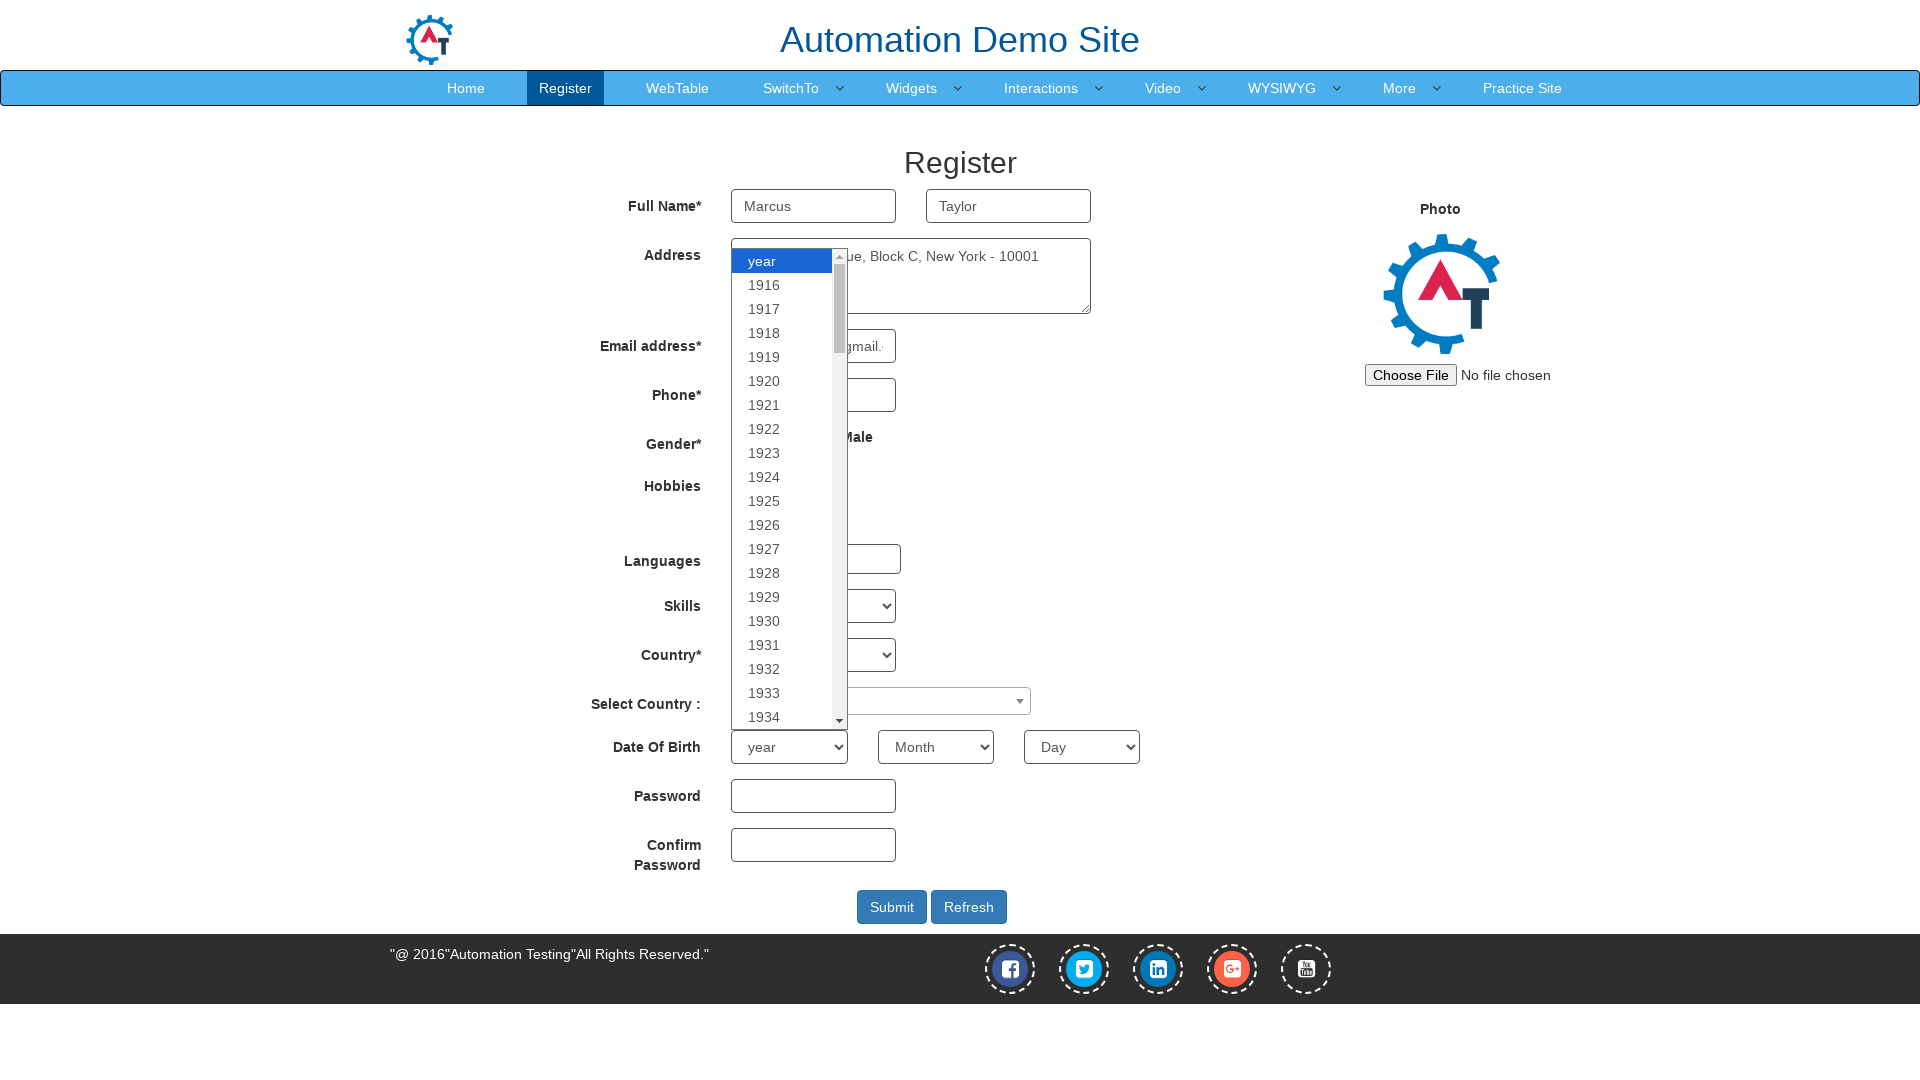

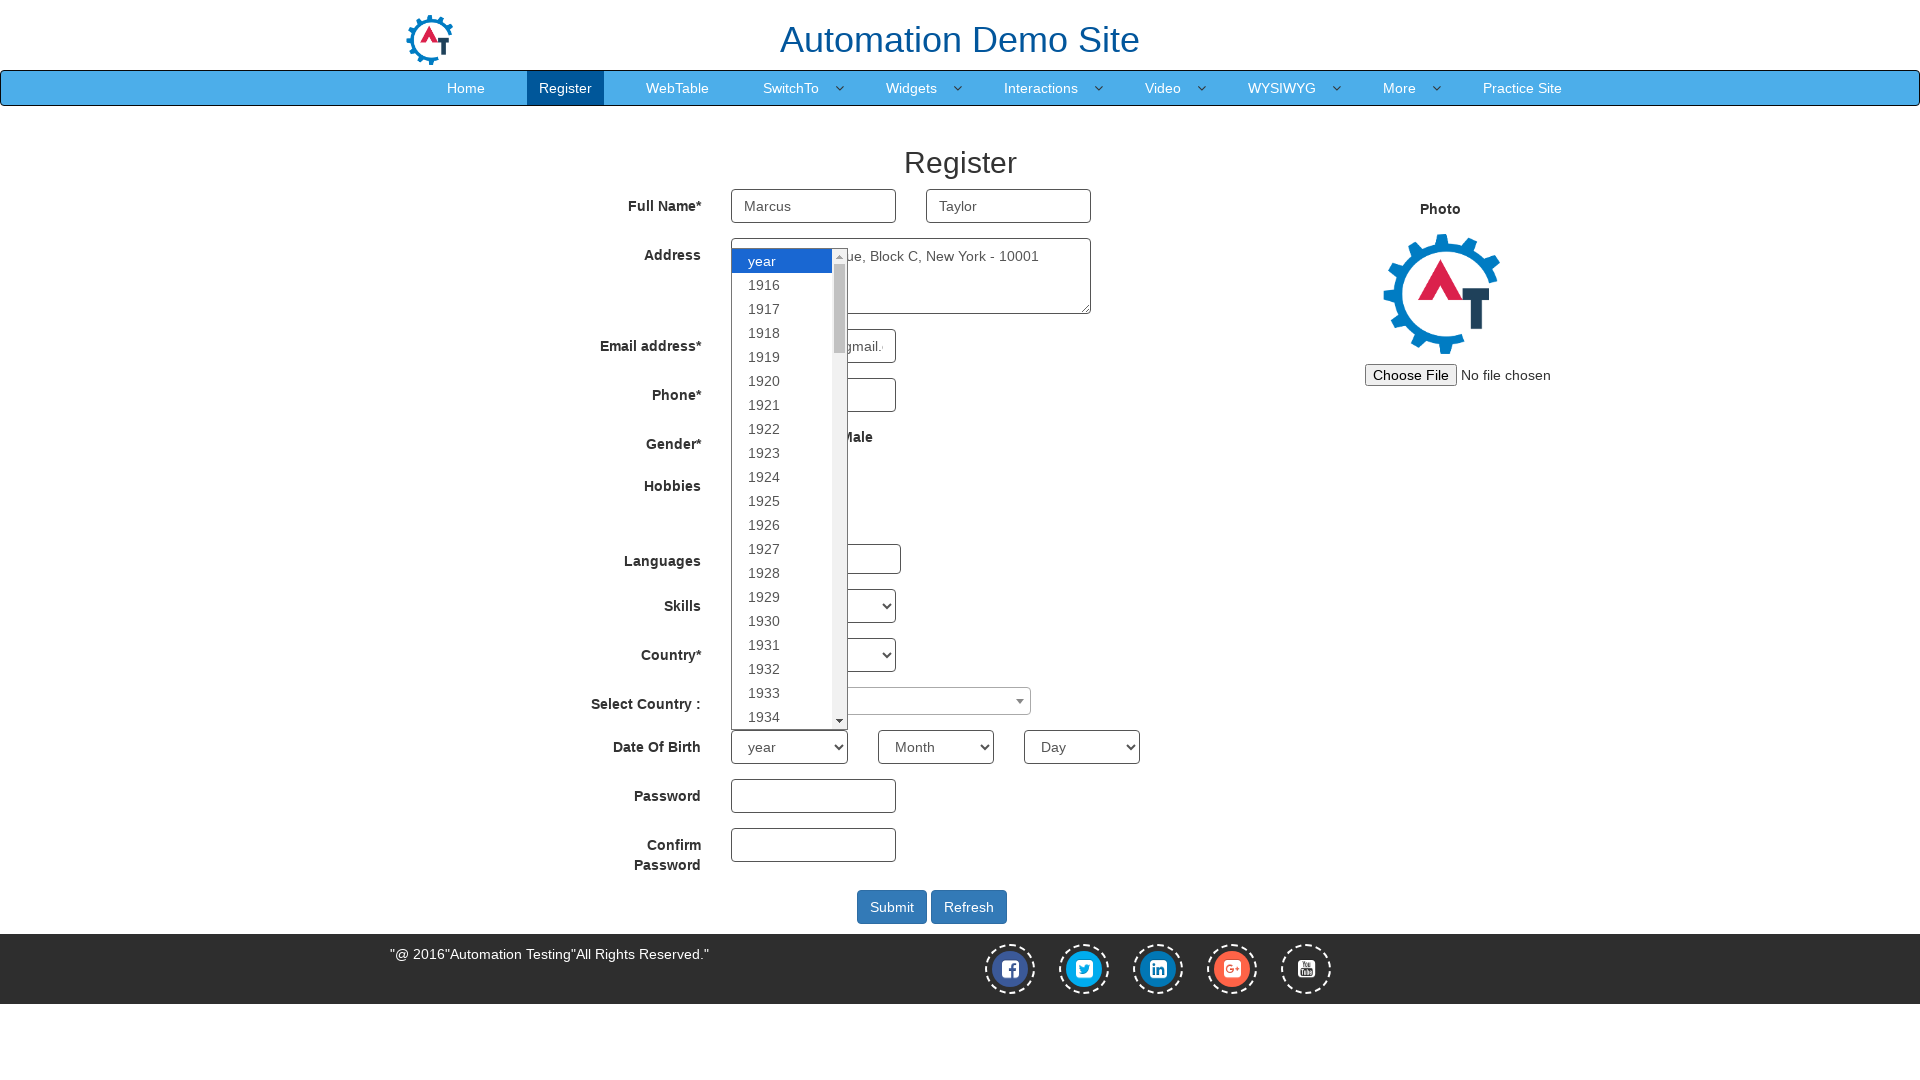